Tests infinite scroll functionality by scrolling to the bottom of the page multiple times to trigger lazy loading of additional quote content, then verifies that quotes are displayed on the page.

Starting URL: https://quotes.toscrape.com/scroll

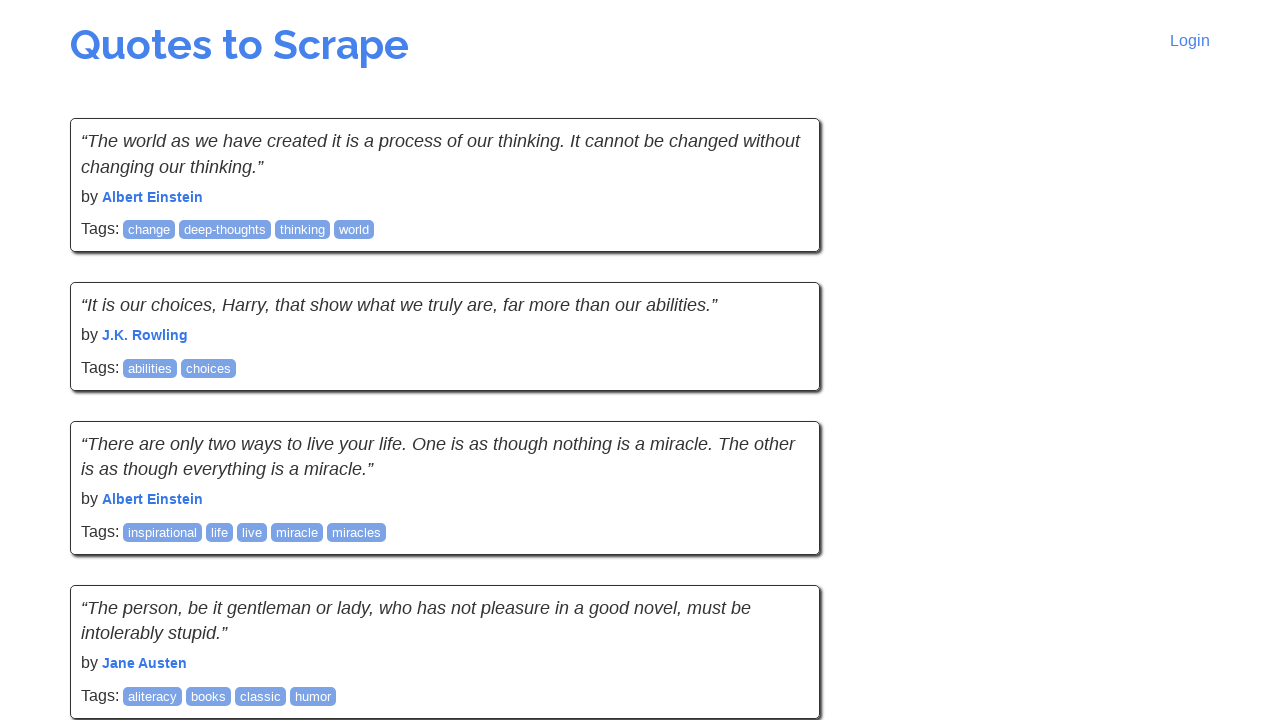

Initial quotes loaded and visible on page
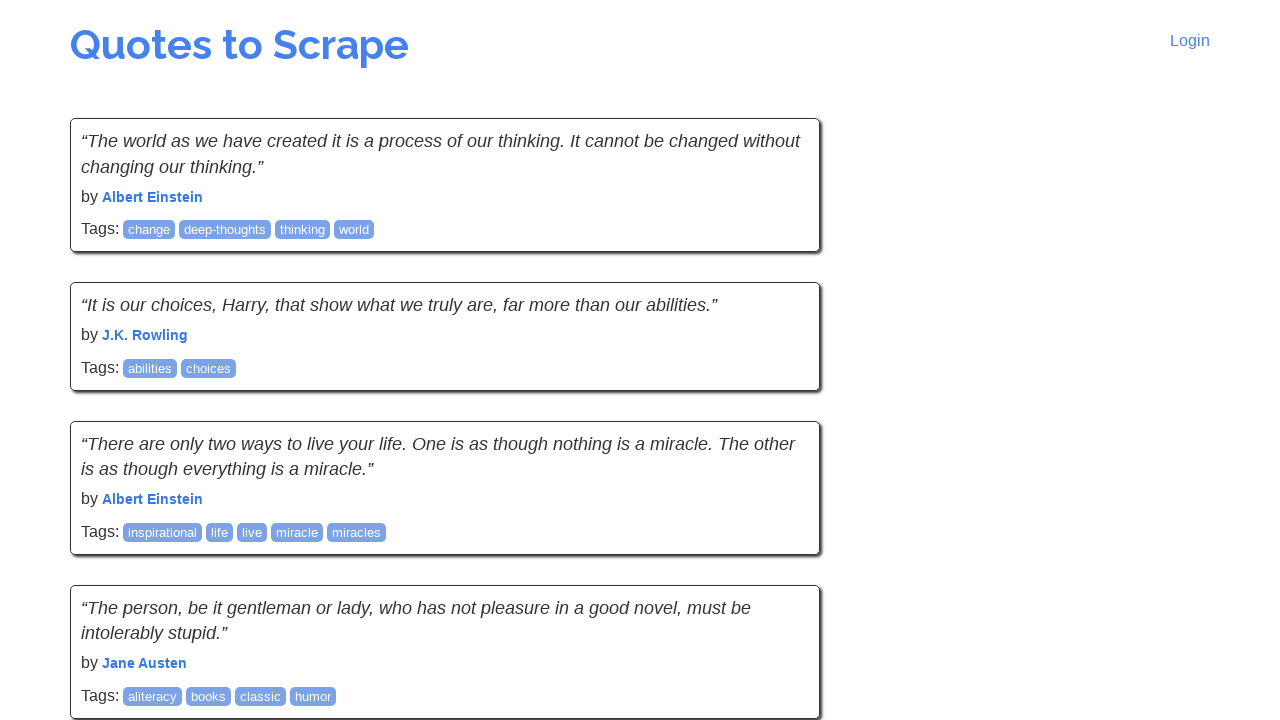

Scrolled to bottom of page (iteration 1/20)
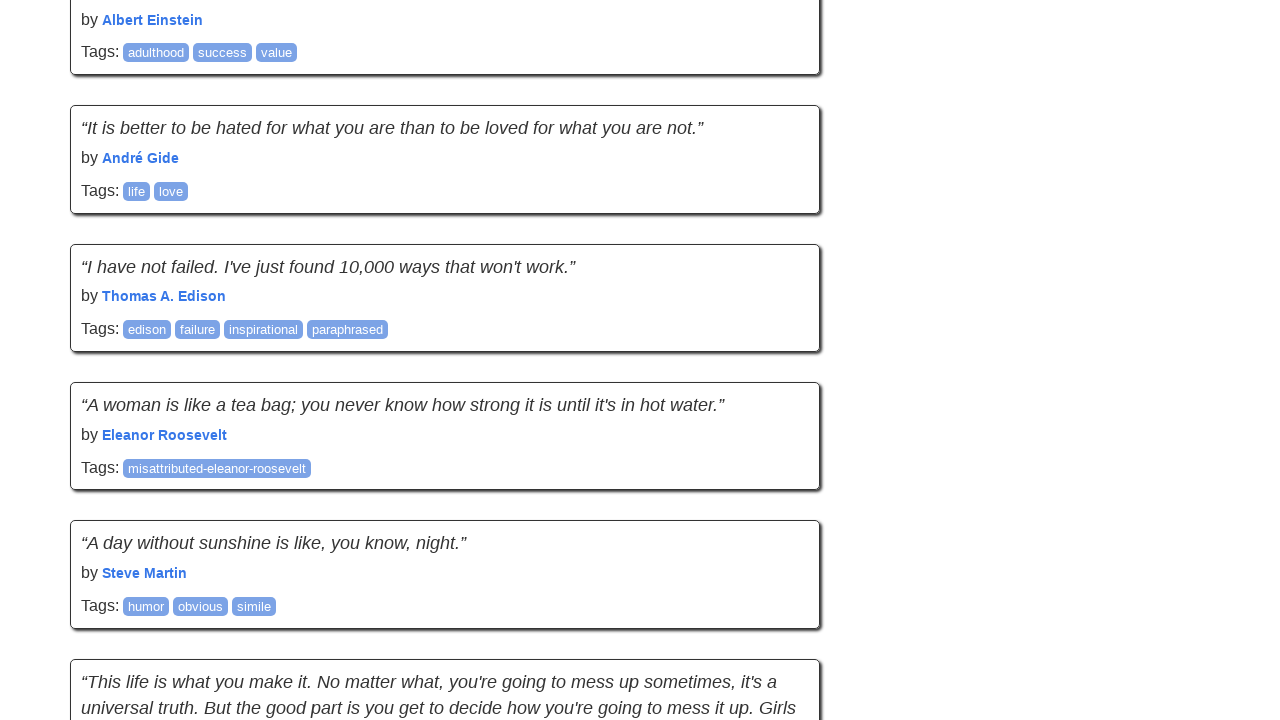

Waited 500ms for new content to load (iteration 1/20)
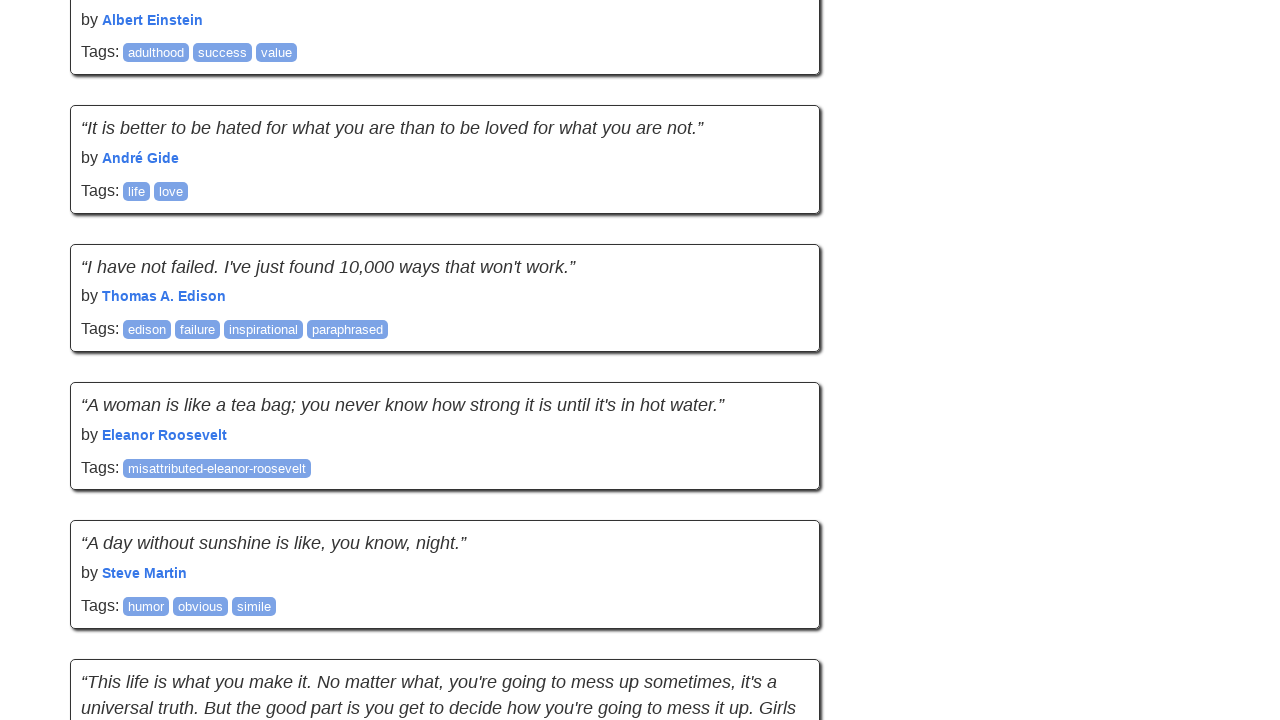

Scrolled to bottom of page (iteration 2/20)
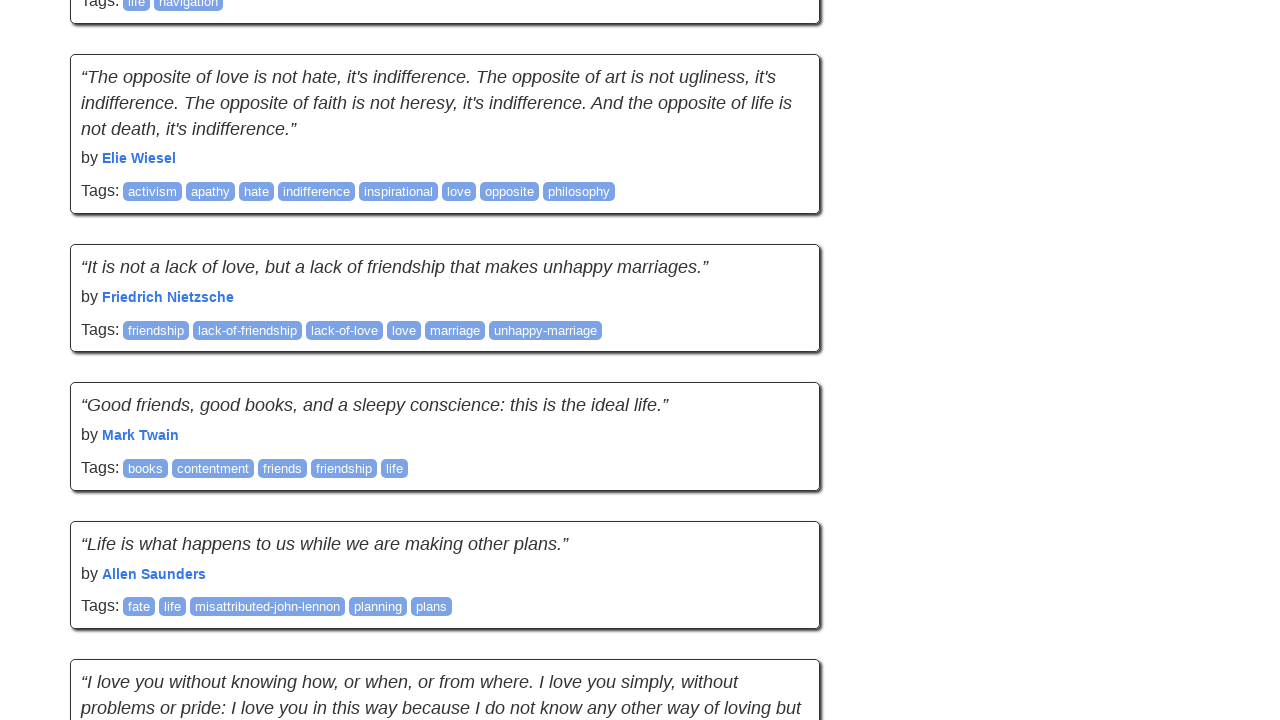

Waited 500ms for new content to load (iteration 2/20)
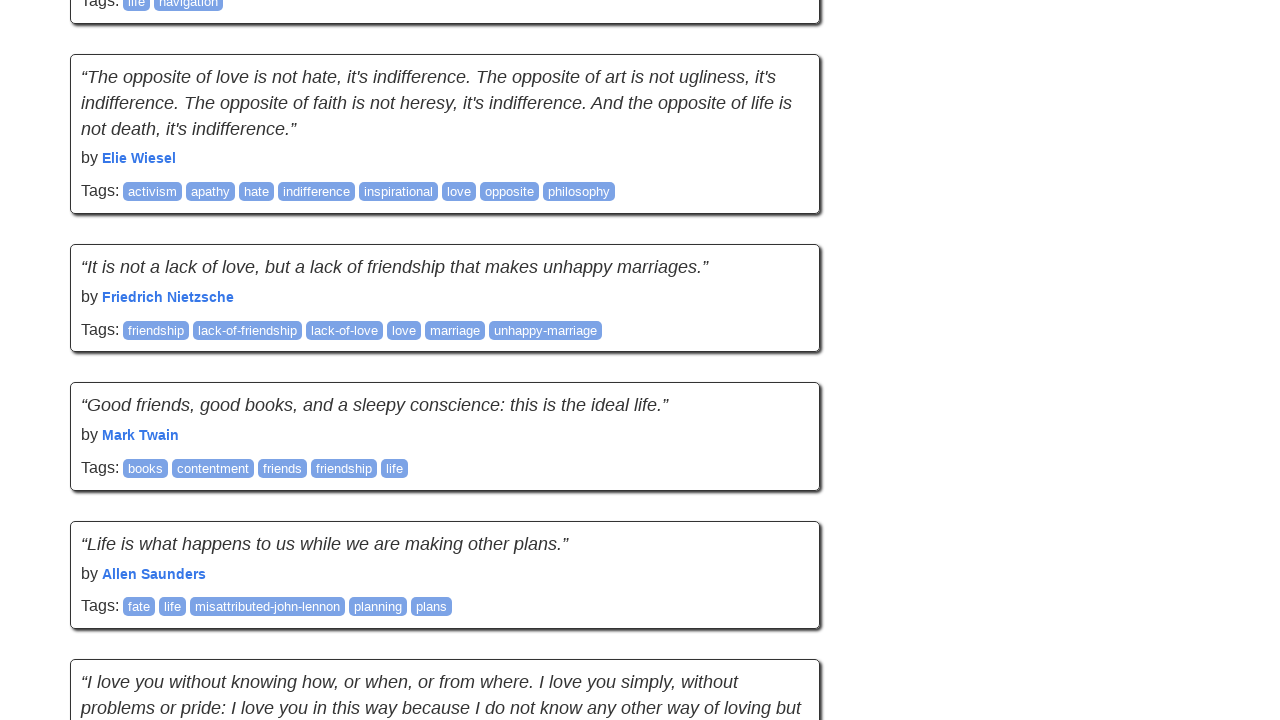

Scrolled to bottom of page (iteration 3/20)
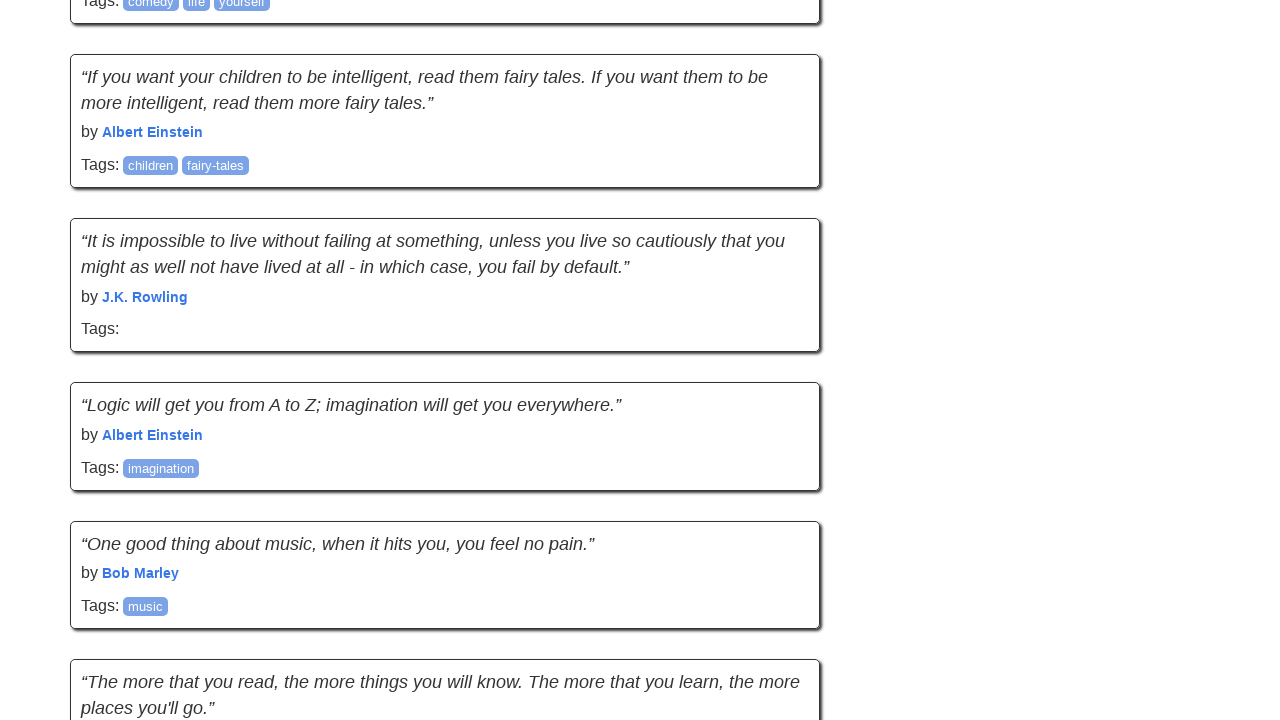

Waited 500ms for new content to load (iteration 3/20)
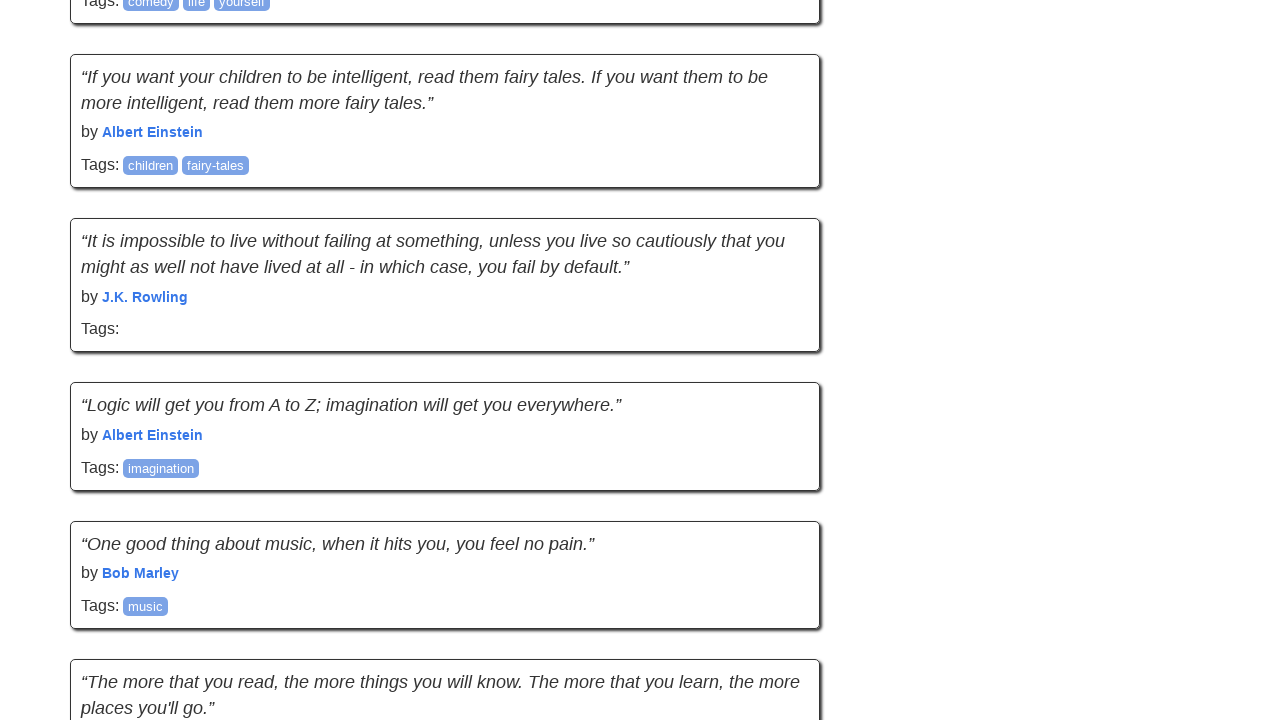

Scrolled to bottom of page (iteration 4/20)
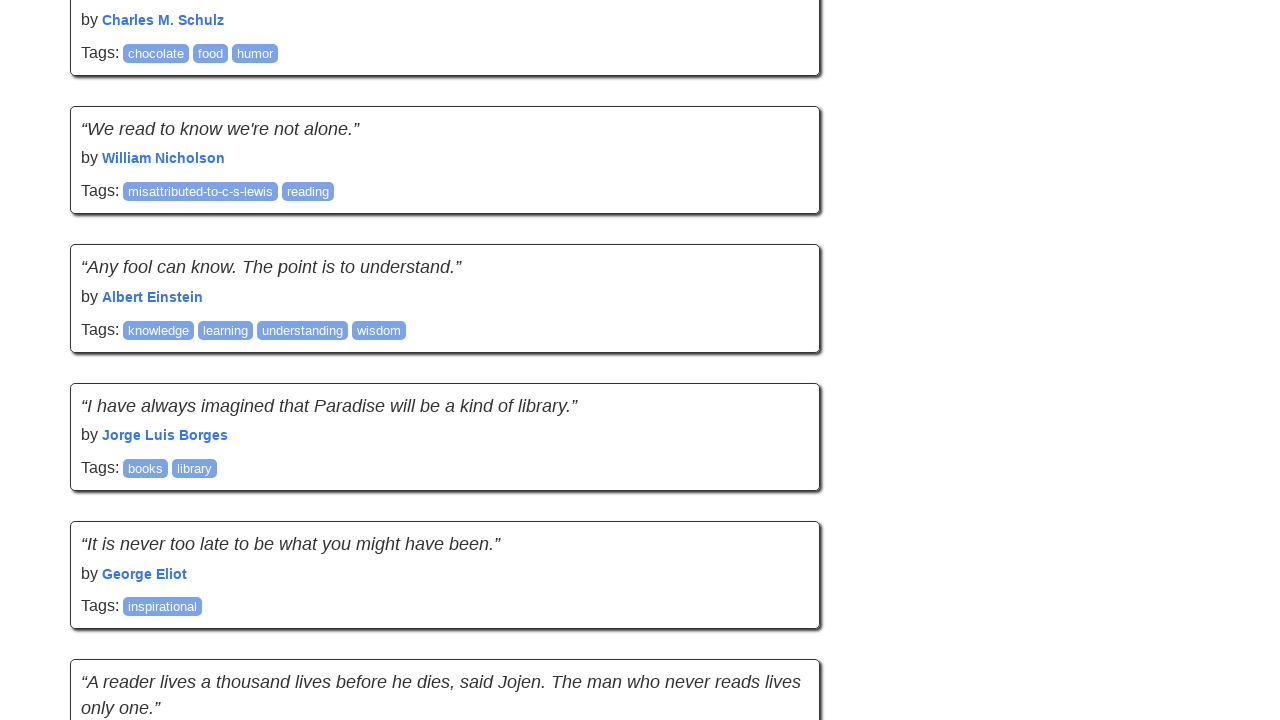

Waited 500ms for new content to load (iteration 4/20)
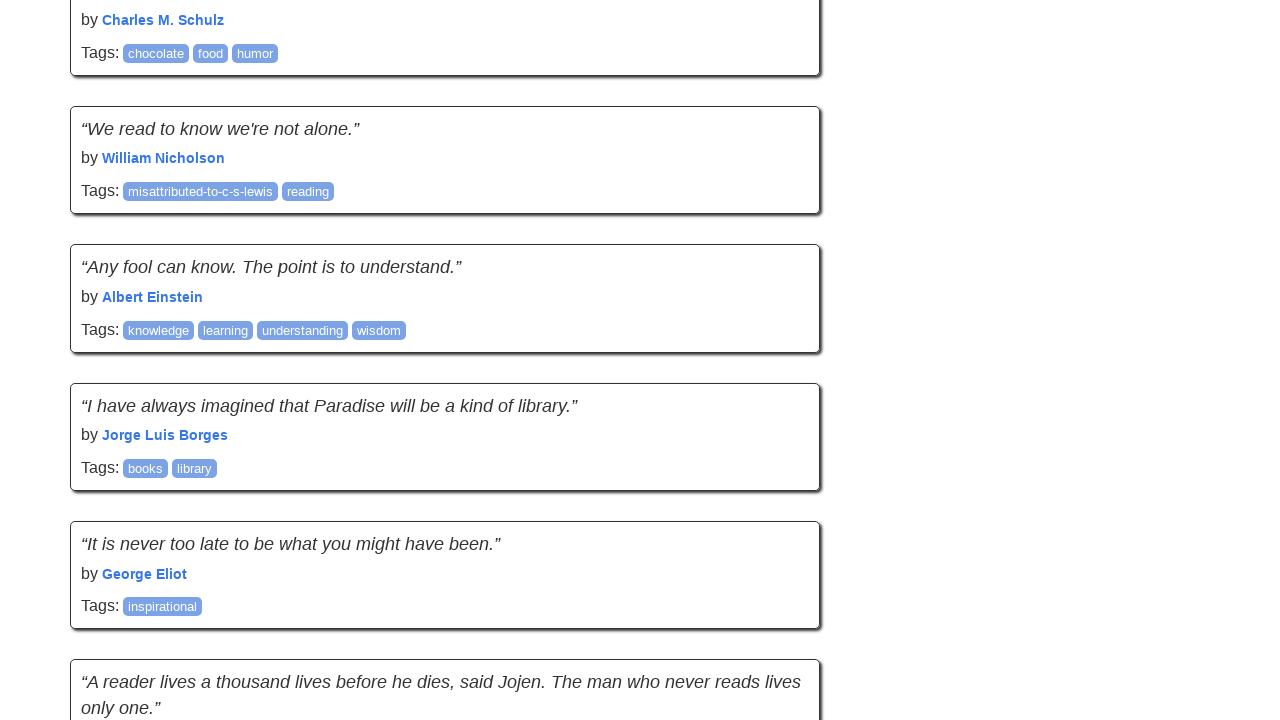

Scrolled to bottom of page (iteration 5/20)
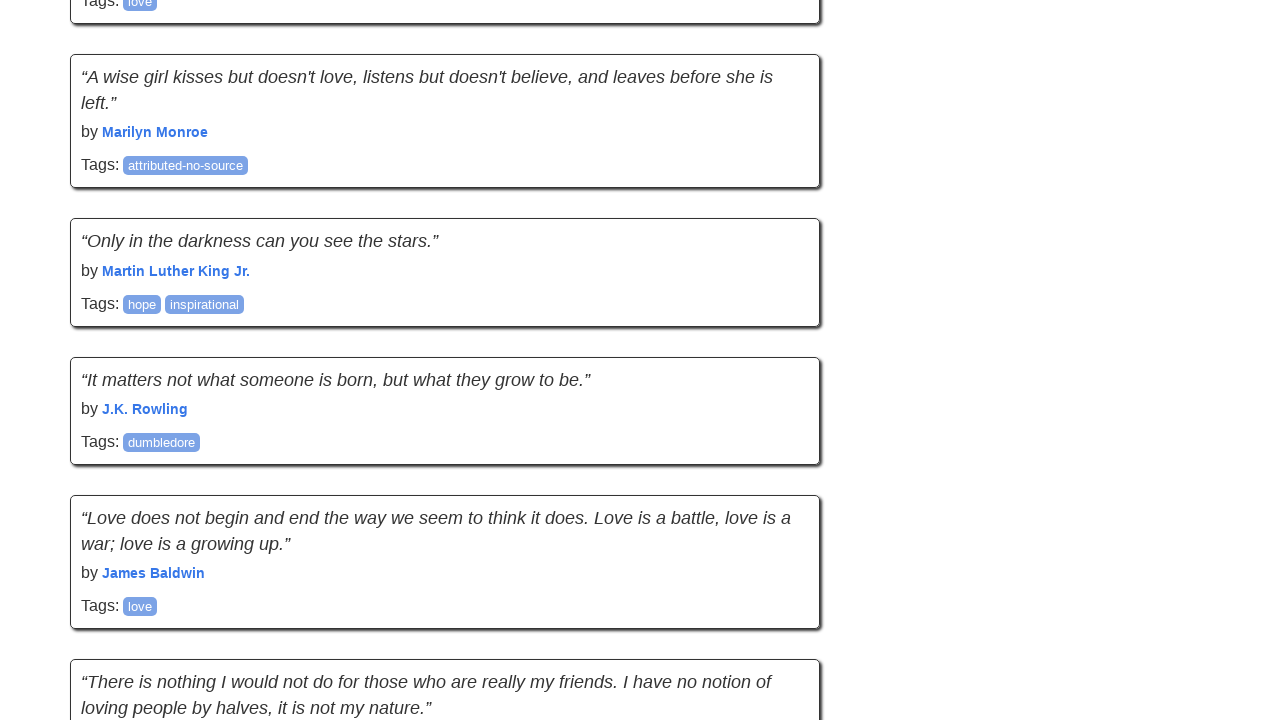

Waited 500ms for new content to load (iteration 5/20)
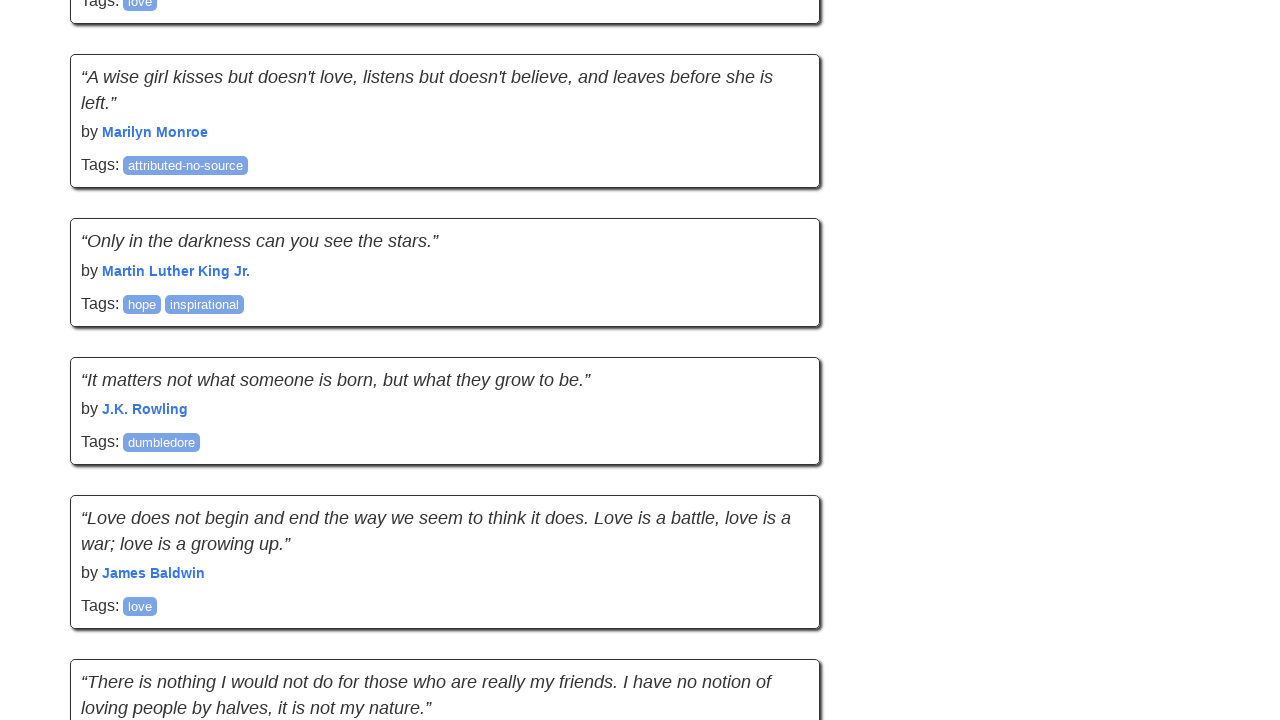

Scrolled to bottom of page (iteration 6/20)
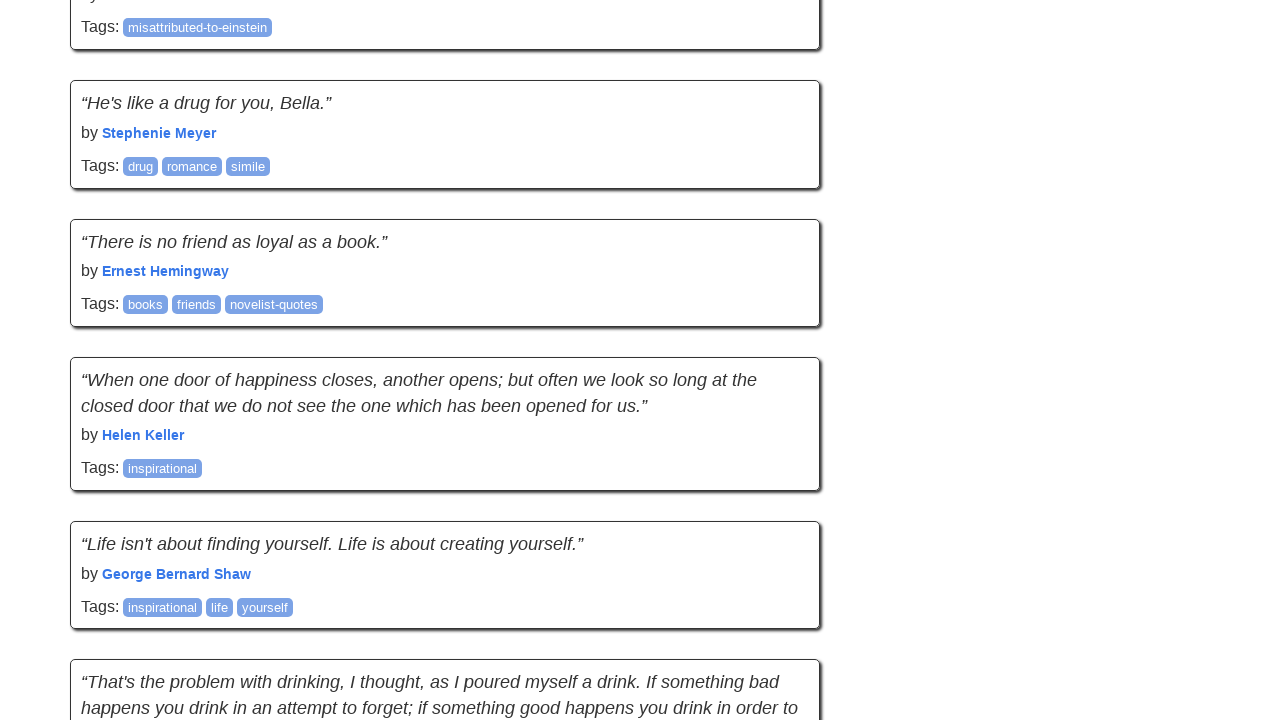

Waited 500ms for new content to load (iteration 6/20)
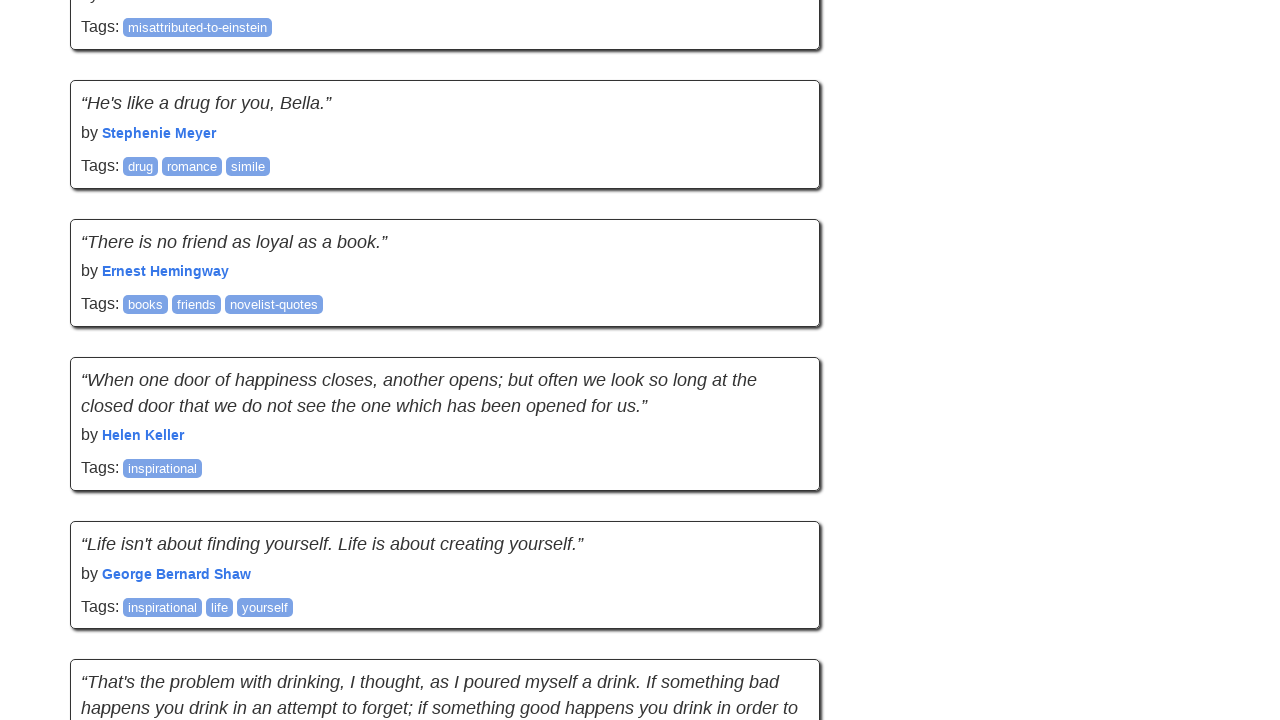

Scrolled to bottom of page (iteration 7/20)
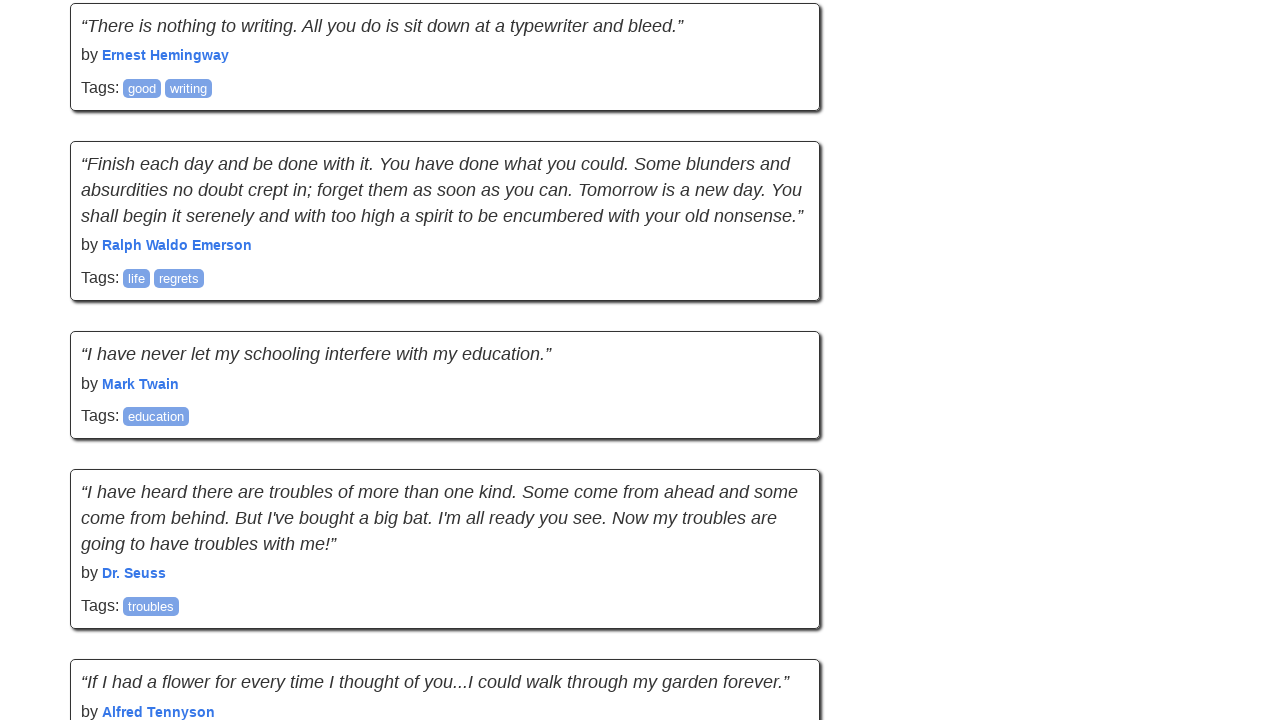

Waited 500ms for new content to load (iteration 7/20)
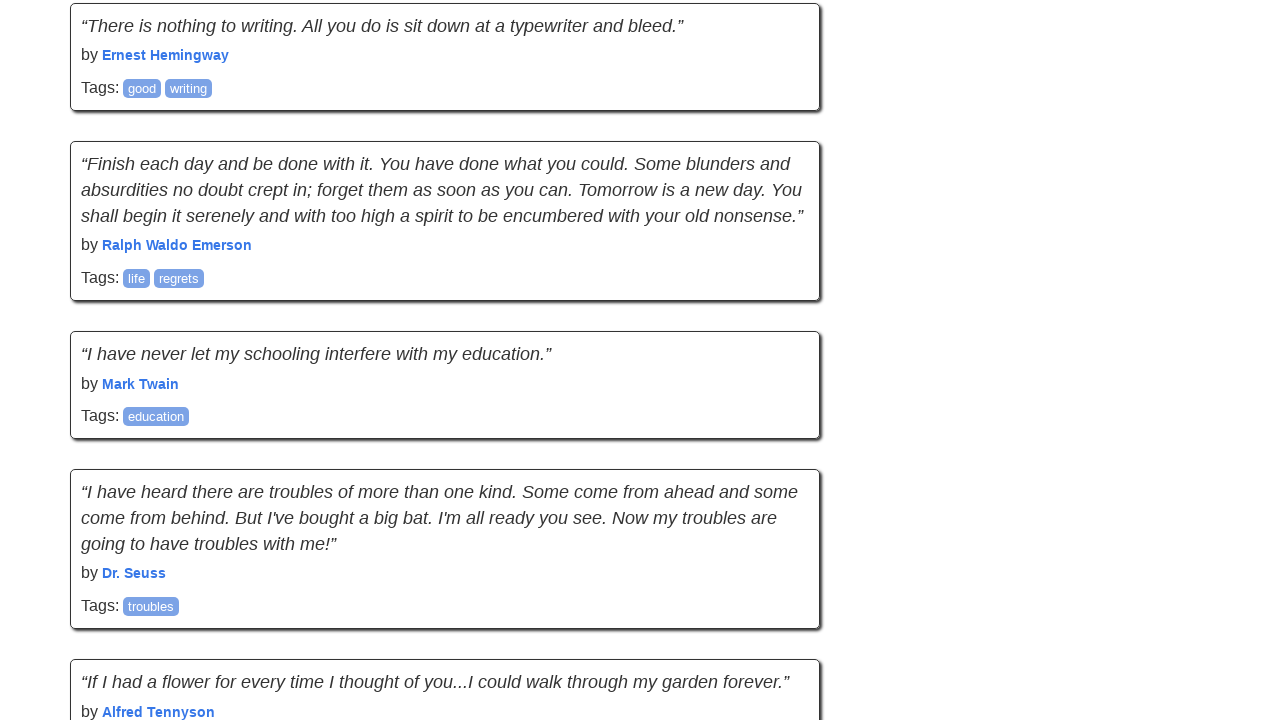

Scrolled to bottom of page (iteration 8/20)
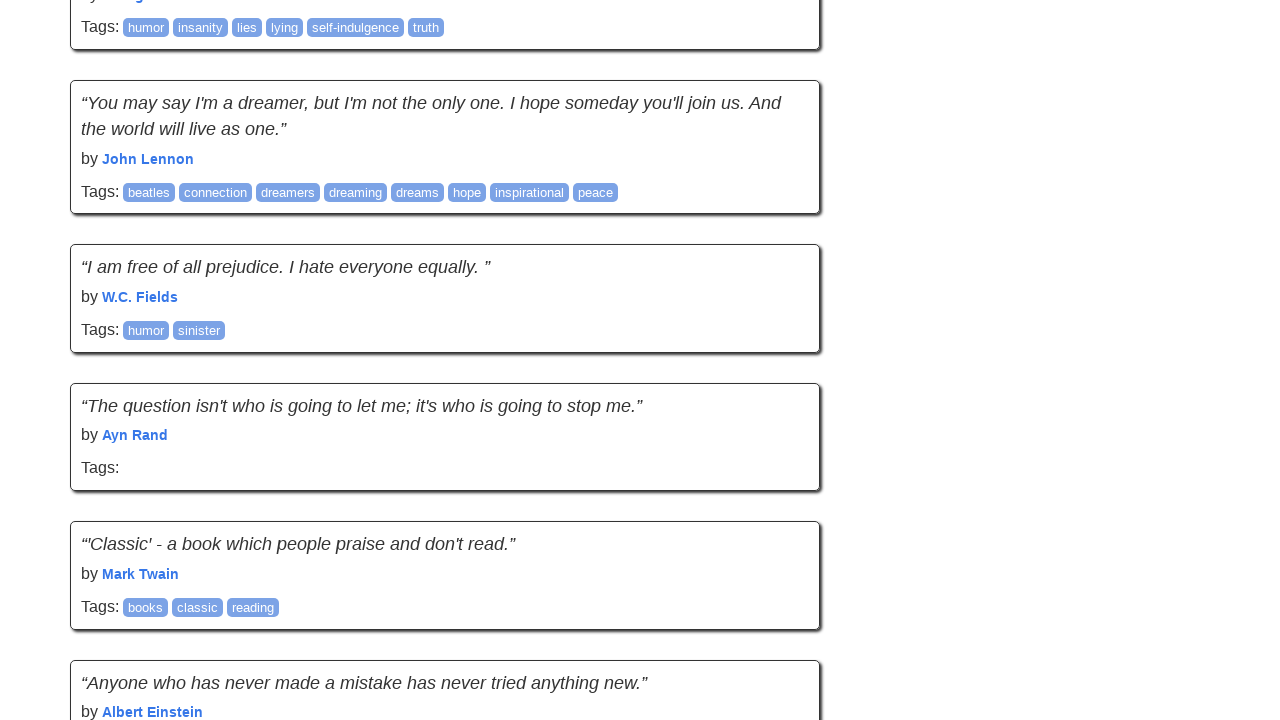

Waited 500ms for new content to load (iteration 8/20)
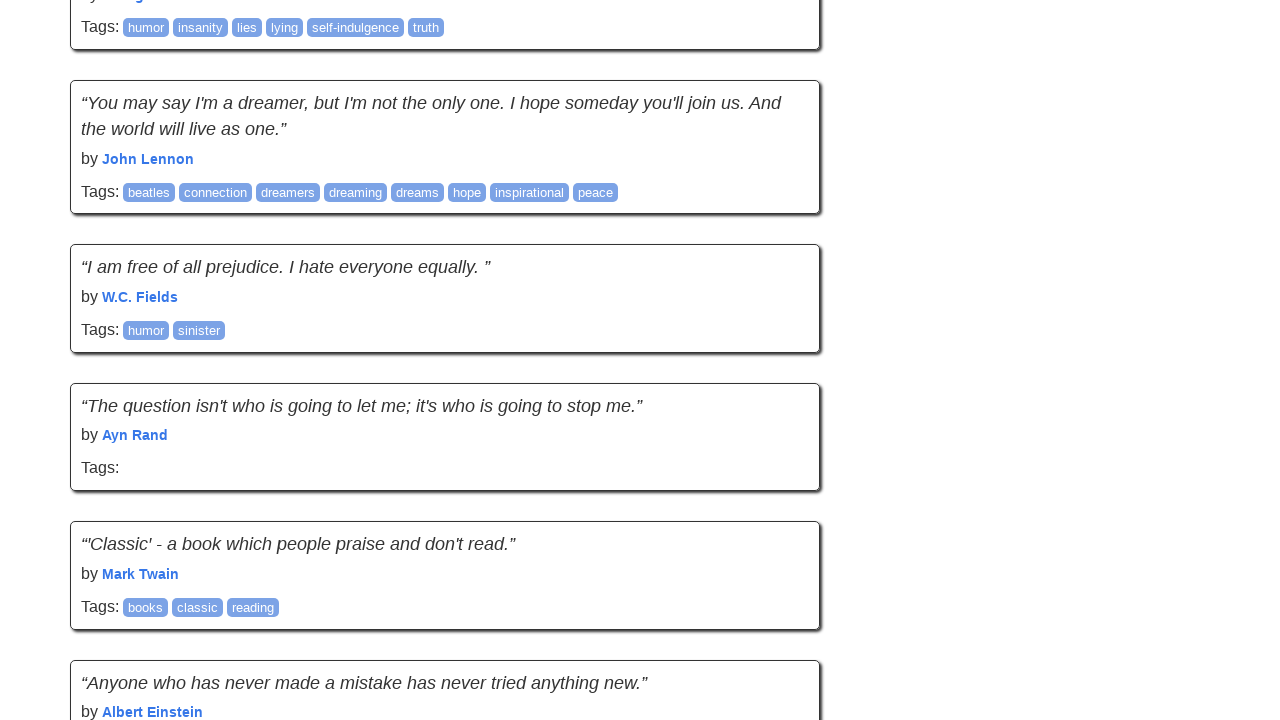

Scrolled to bottom of page (iteration 9/20)
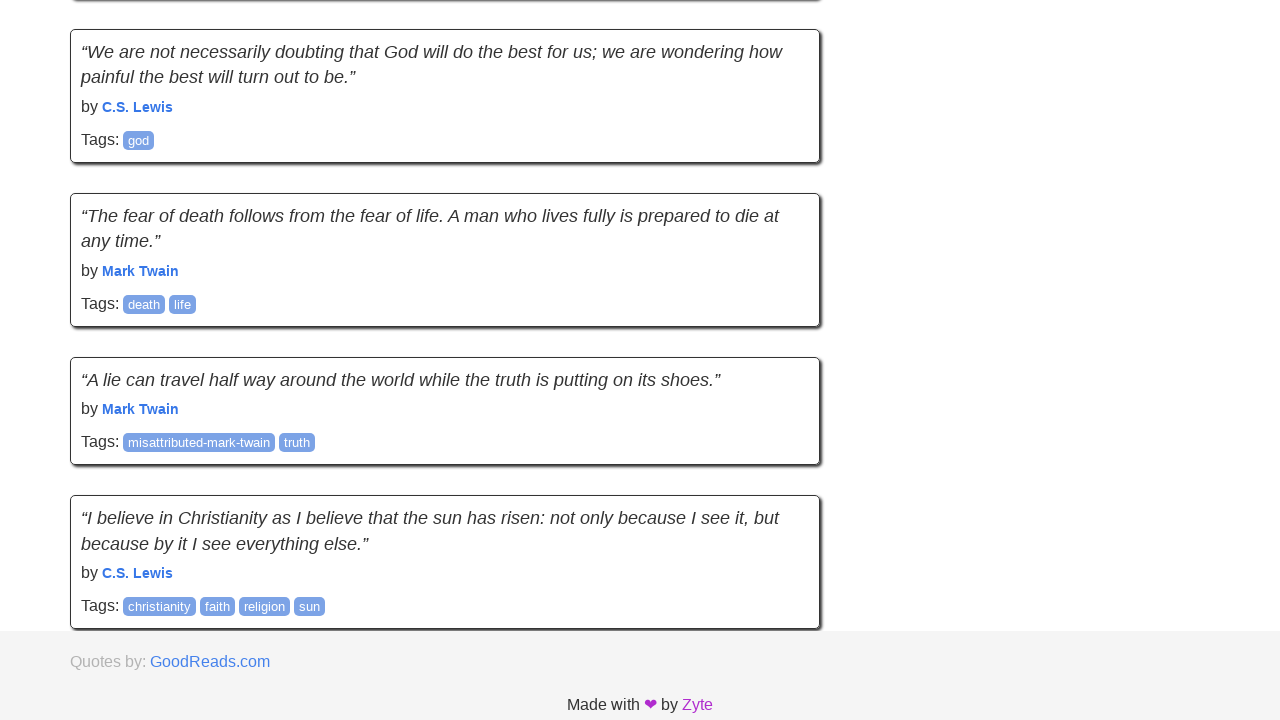

Waited 500ms for new content to load (iteration 9/20)
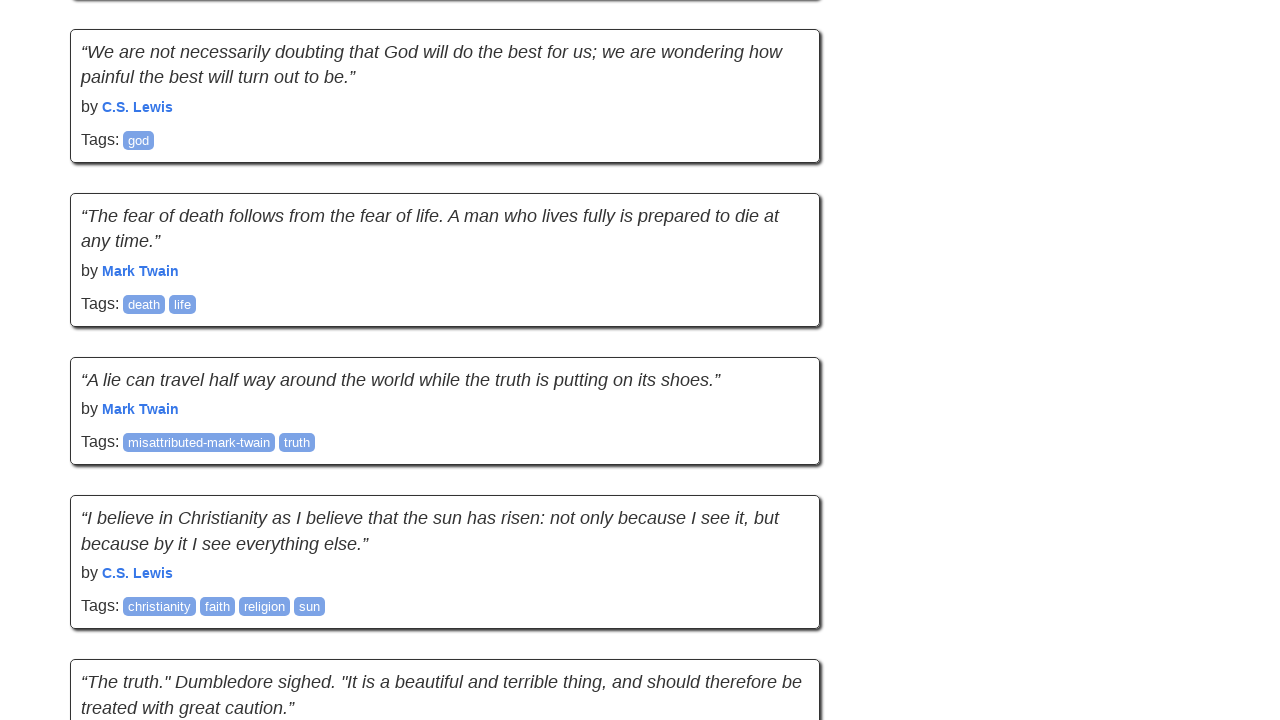

Scrolled to bottom of page (iteration 10/20)
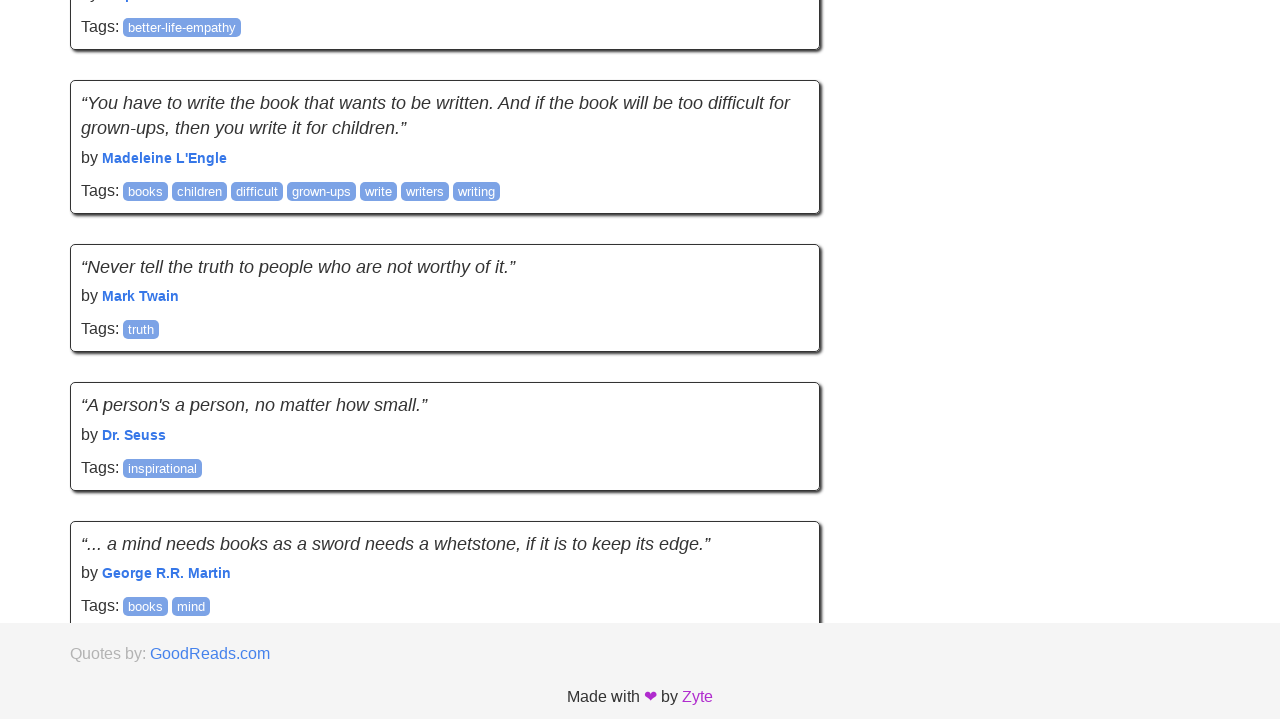

Waited 500ms for new content to load (iteration 10/20)
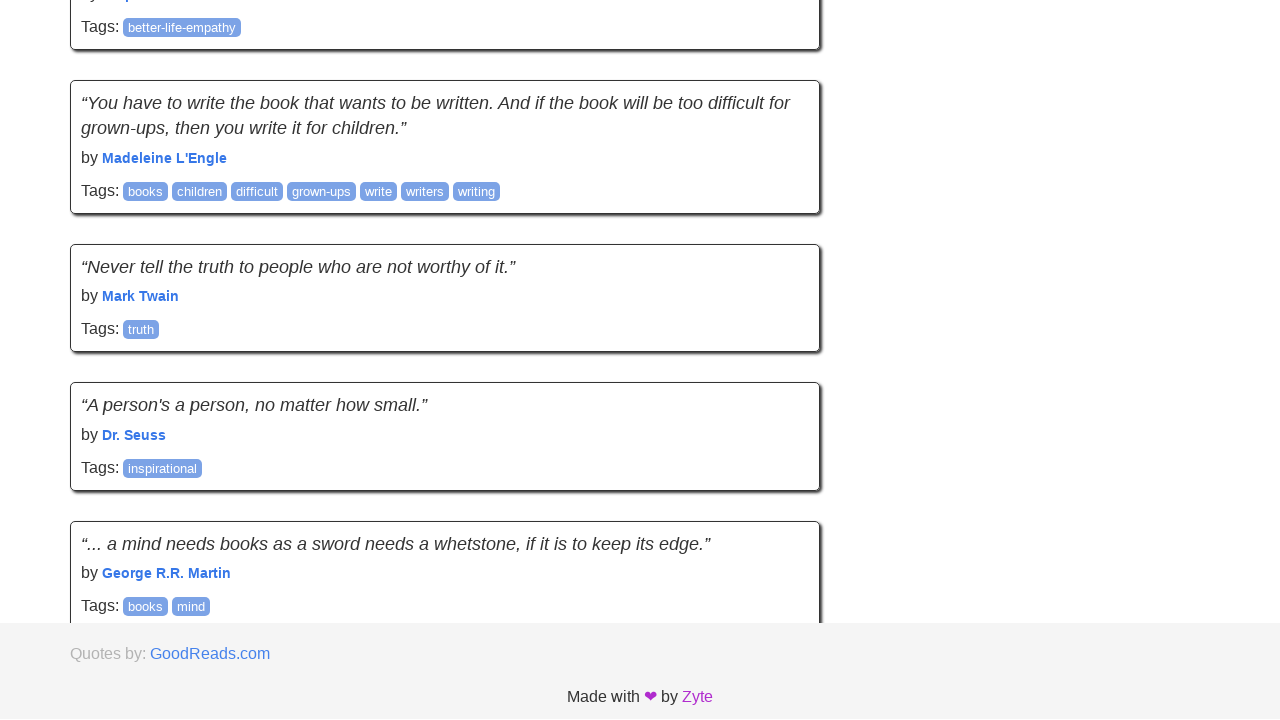

Scrolled to bottom of page (iteration 11/20)
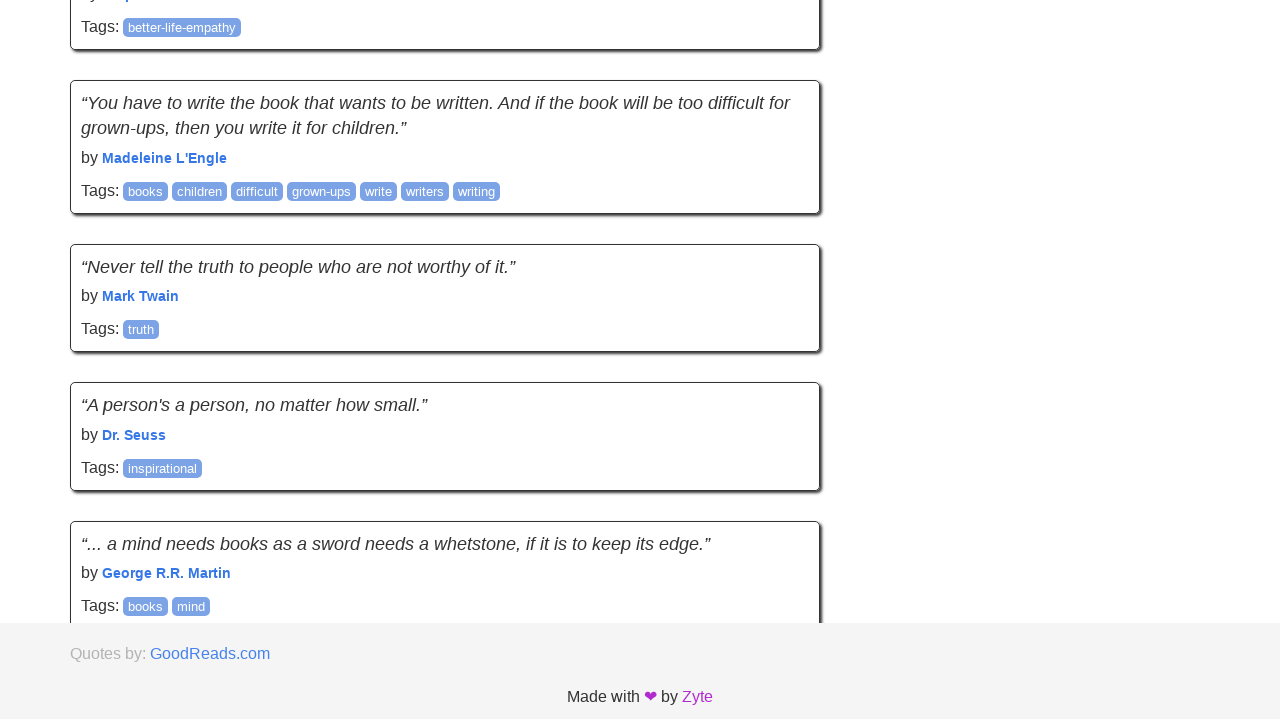

Waited 500ms for new content to load (iteration 11/20)
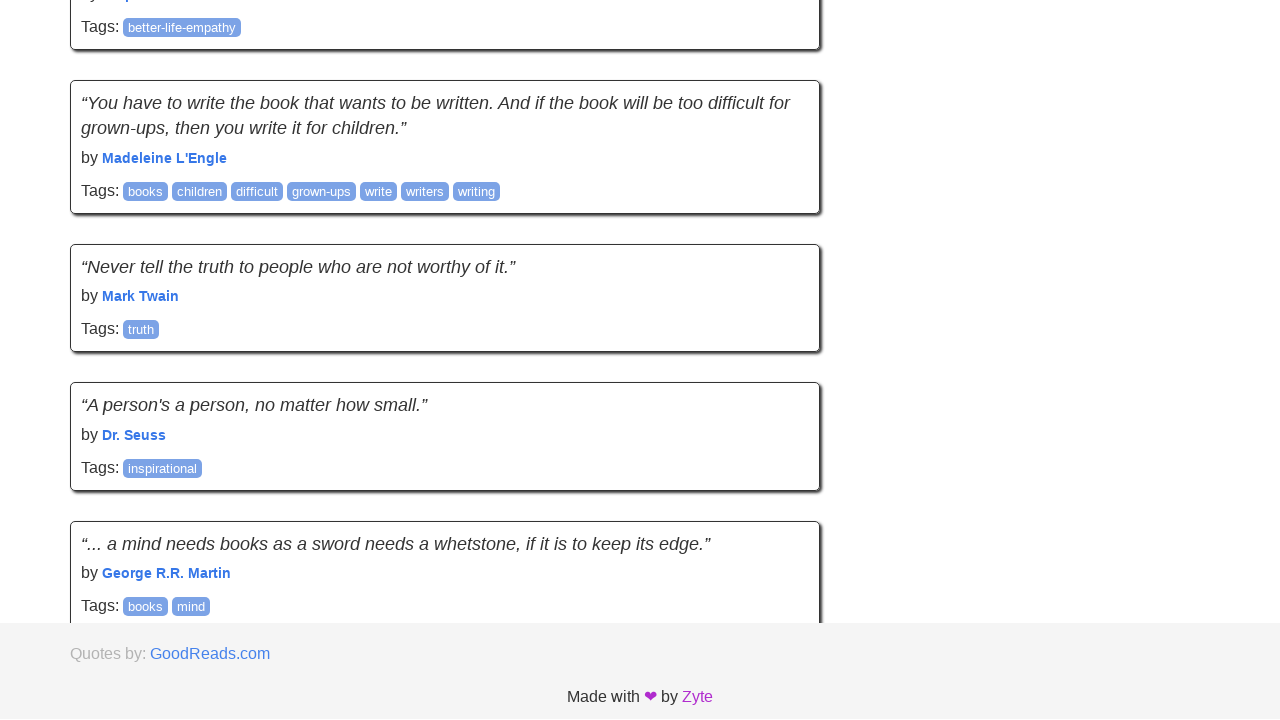

Scrolled to bottom of page (iteration 12/20)
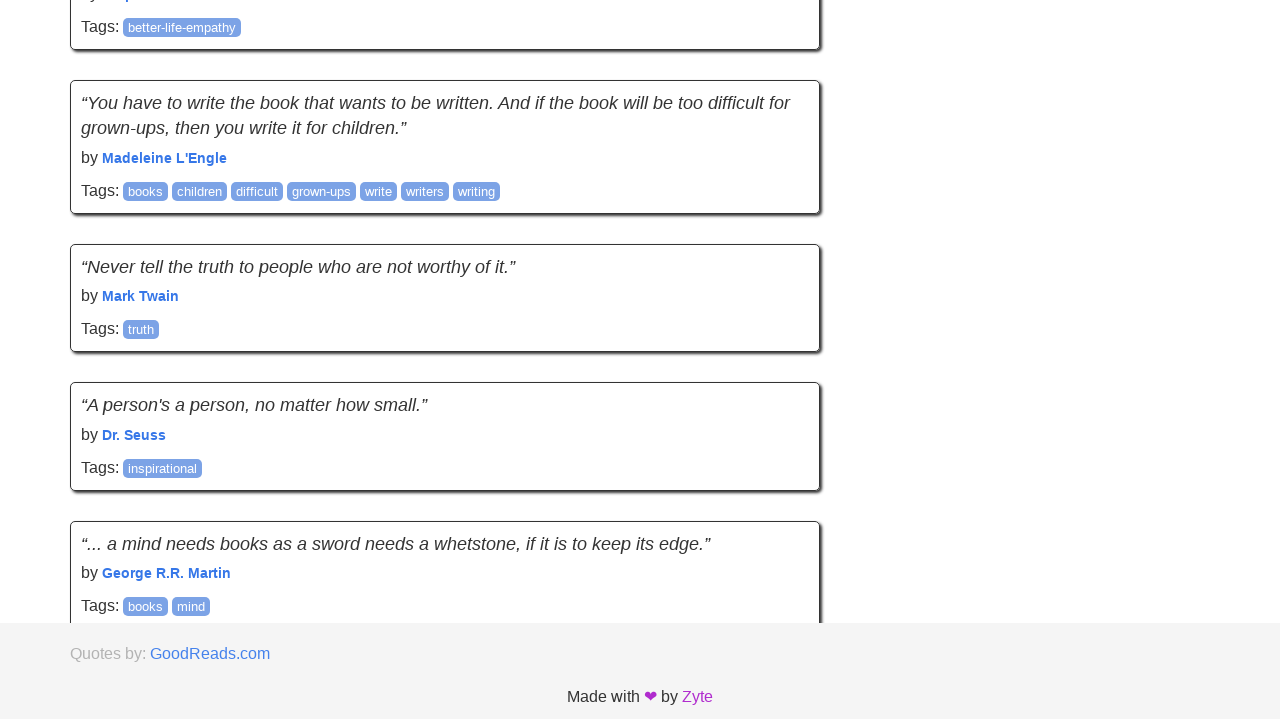

Waited 500ms for new content to load (iteration 12/20)
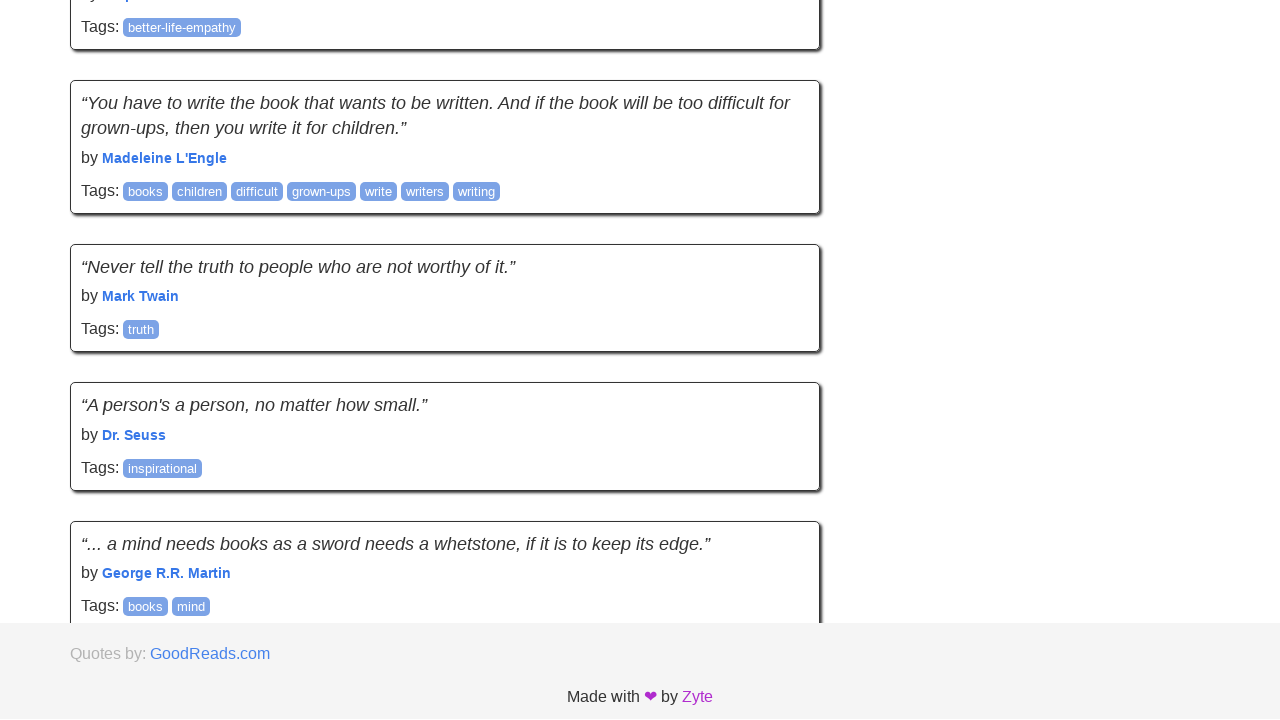

Scrolled to bottom of page (iteration 13/20)
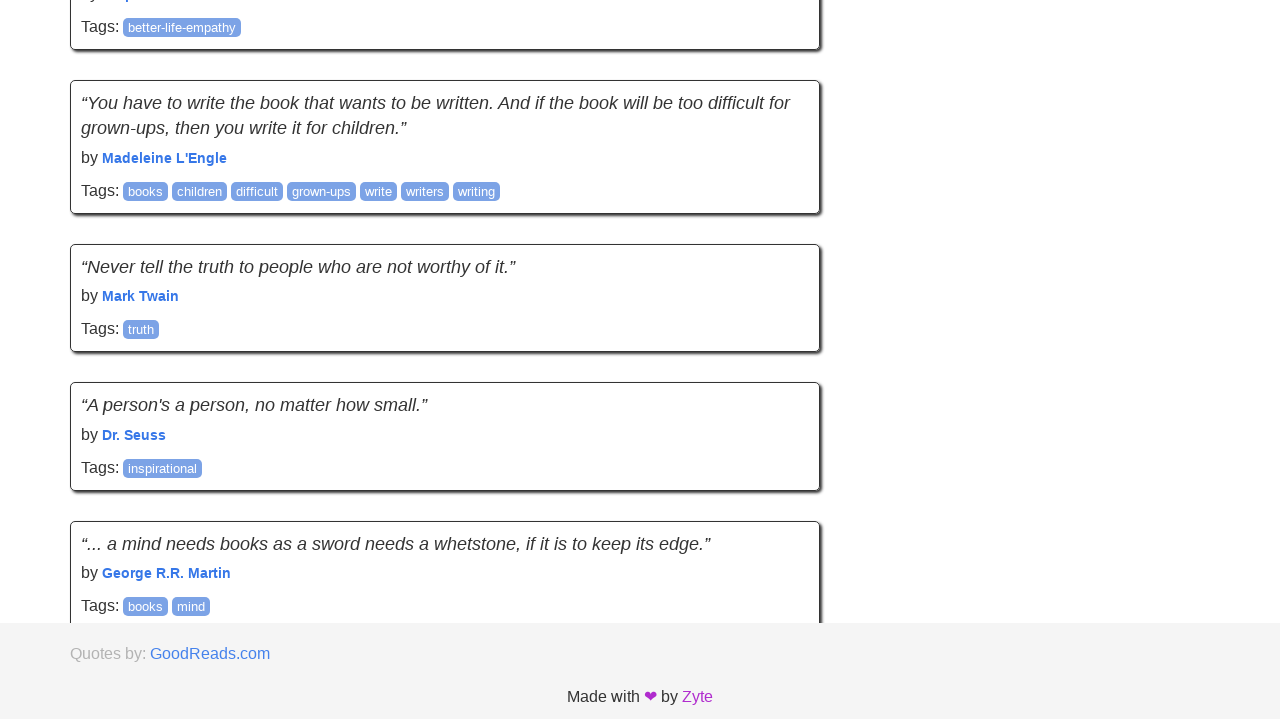

Waited 500ms for new content to load (iteration 13/20)
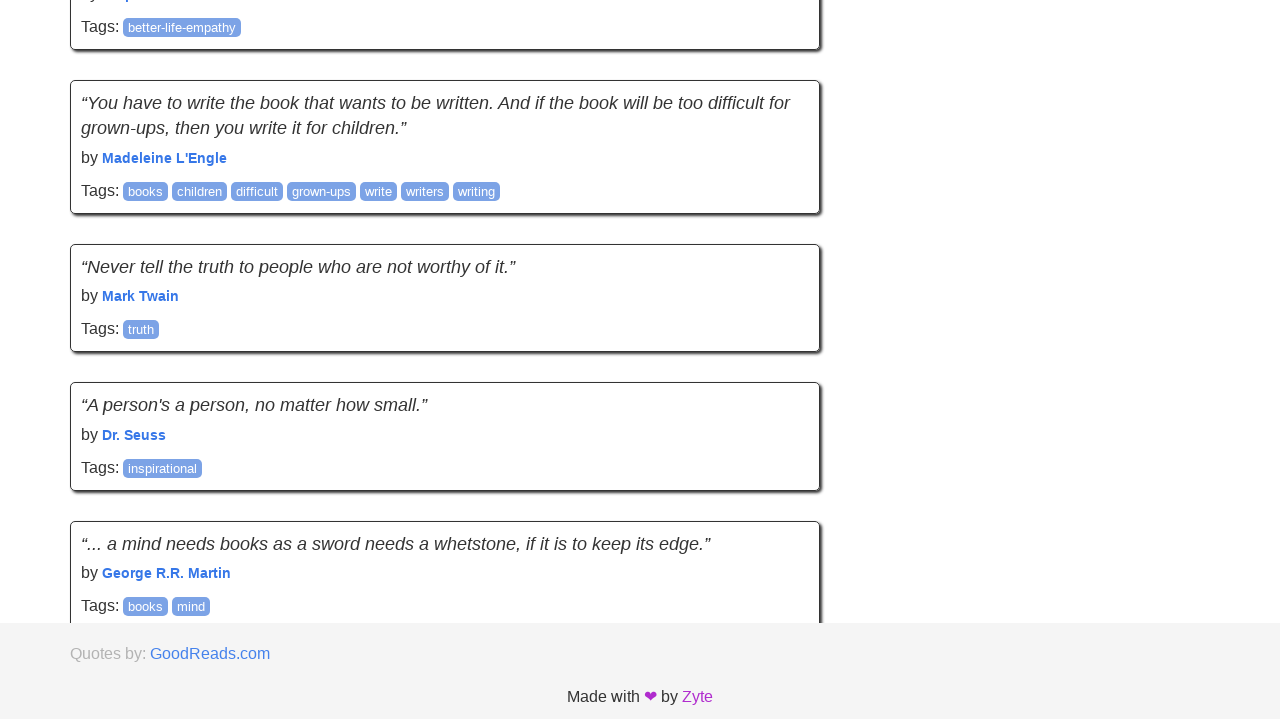

Scrolled to bottom of page (iteration 14/20)
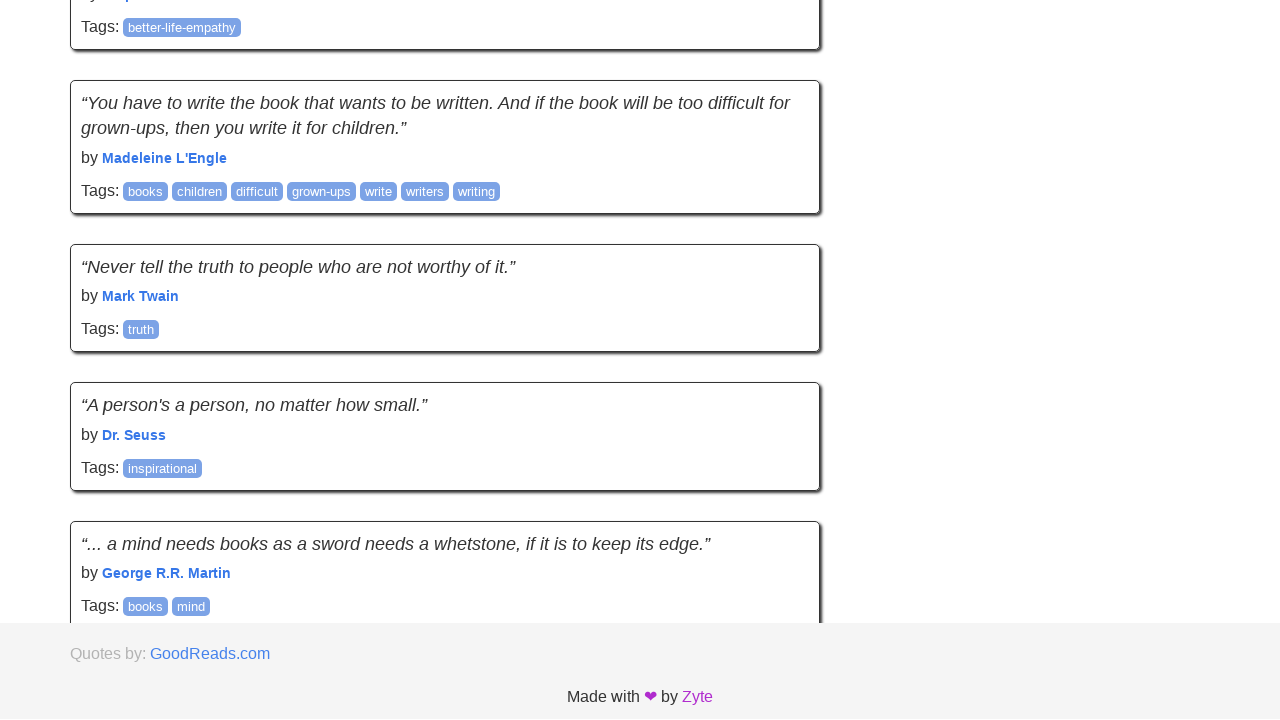

Waited 500ms for new content to load (iteration 14/20)
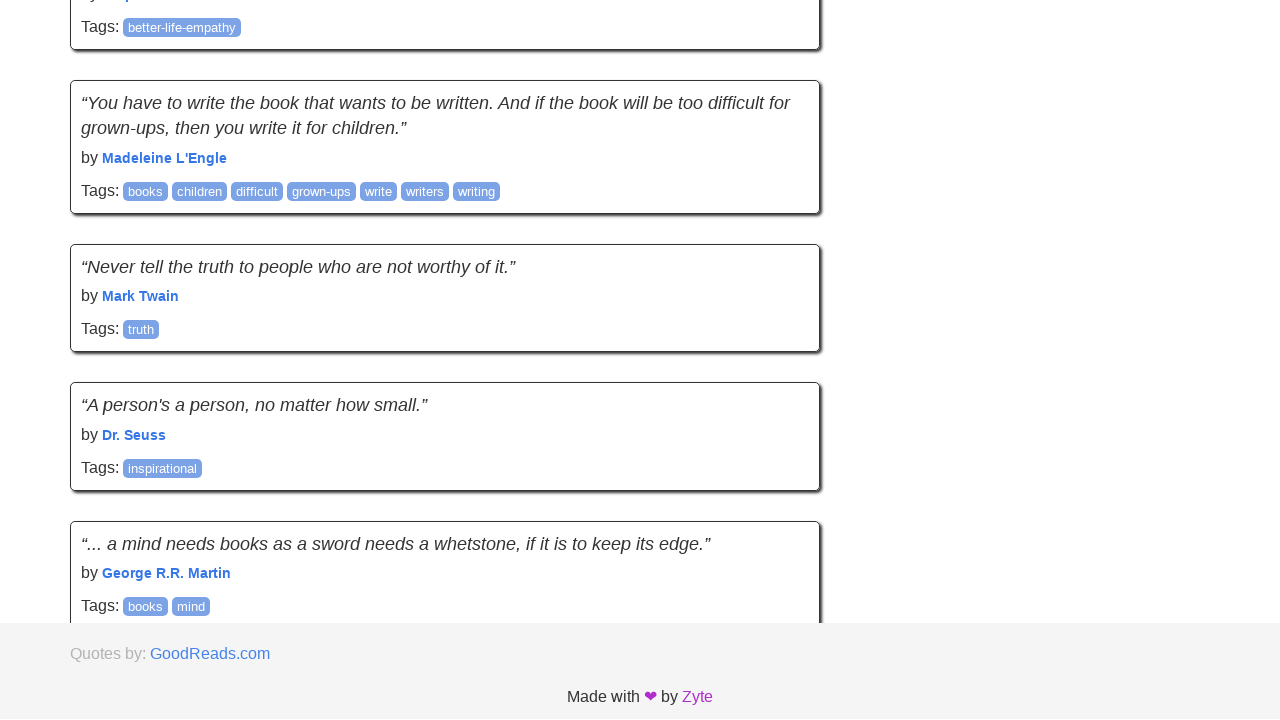

Scrolled to bottom of page (iteration 15/20)
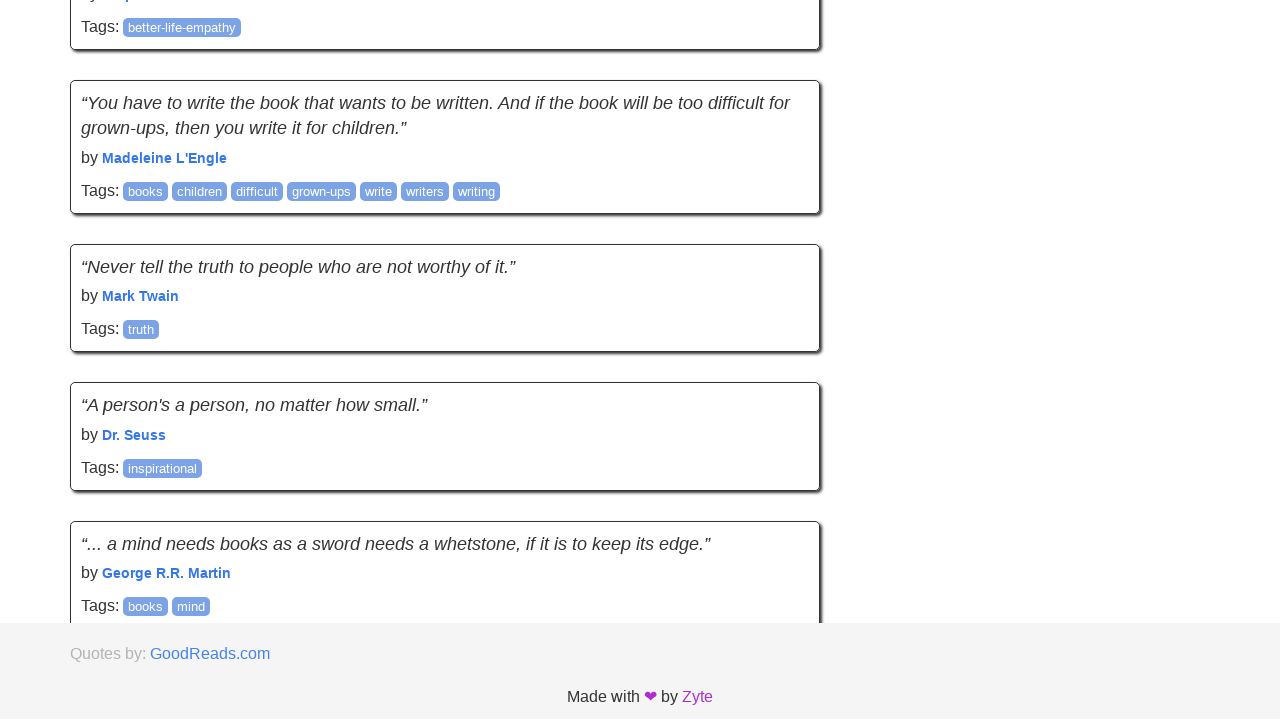

Waited 500ms for new content to load (iteration 15/20)
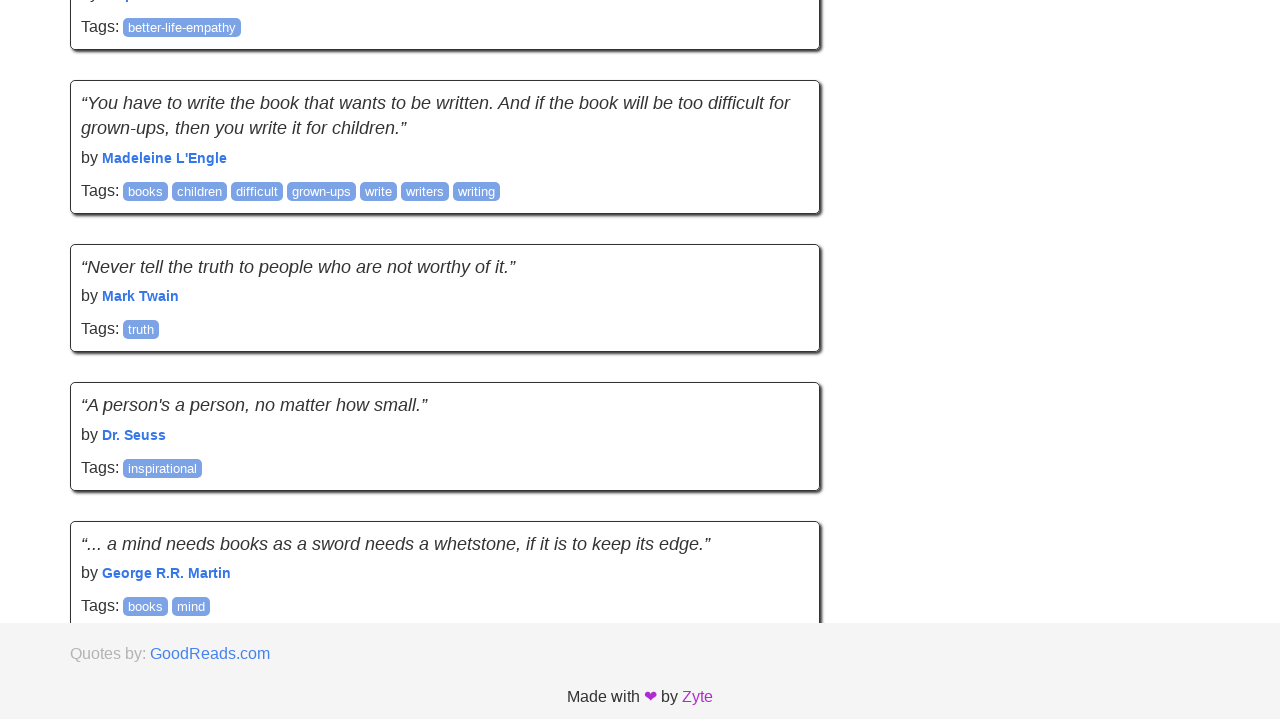

Scrolled to bottom of page (iteration 16/20)
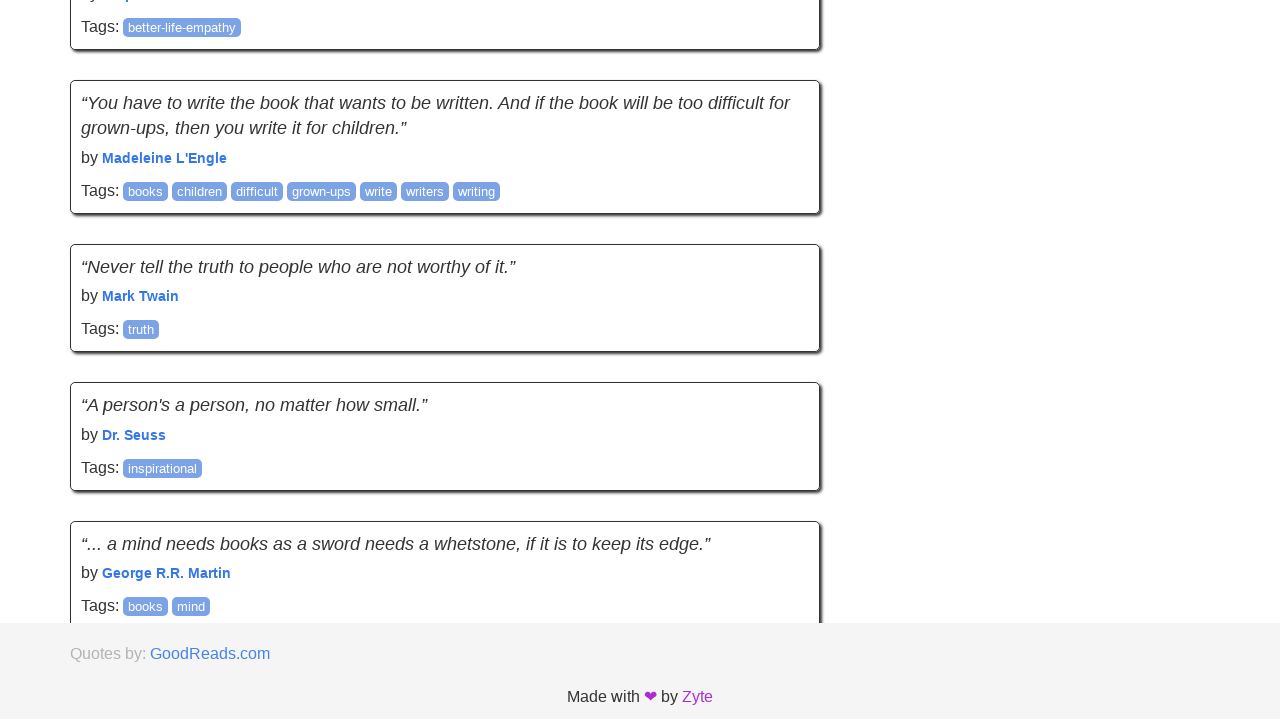

Waited 500ms for new content to load (iteration 16/20)
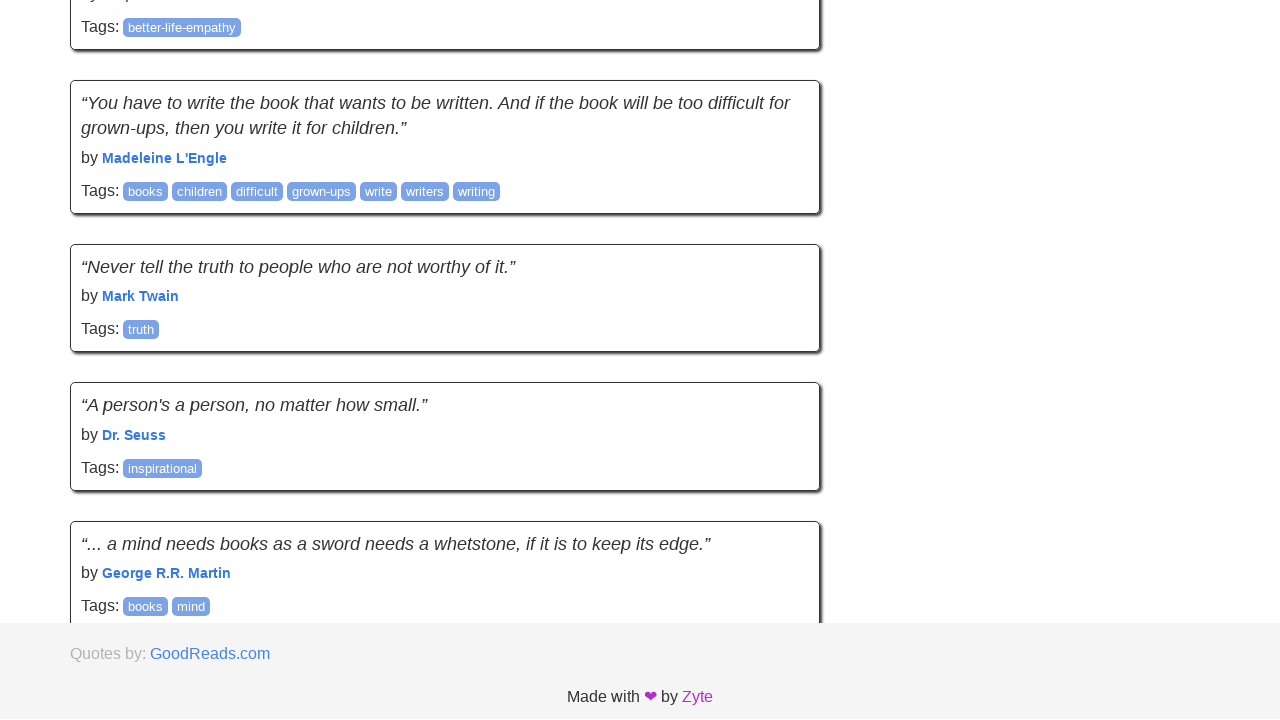

Scrolled to bottom of page (iteration 17/20)
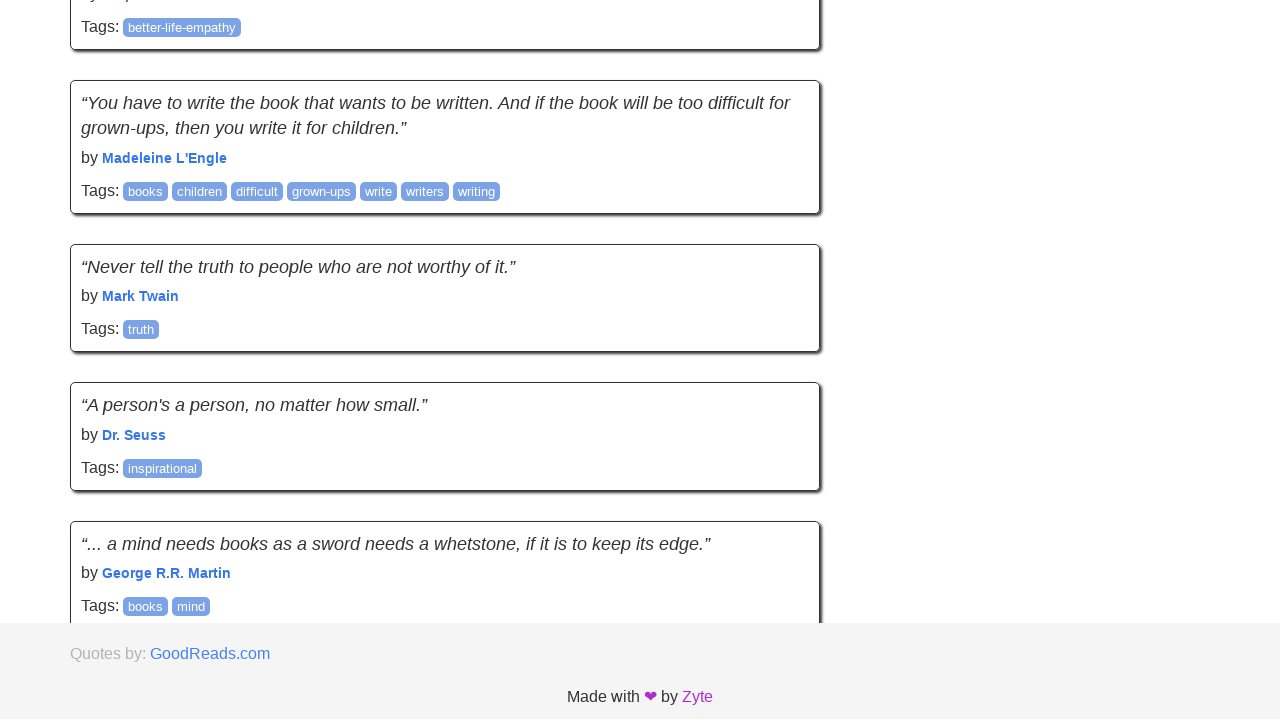

Waited 500ms for new content to load (iteration 17/20)
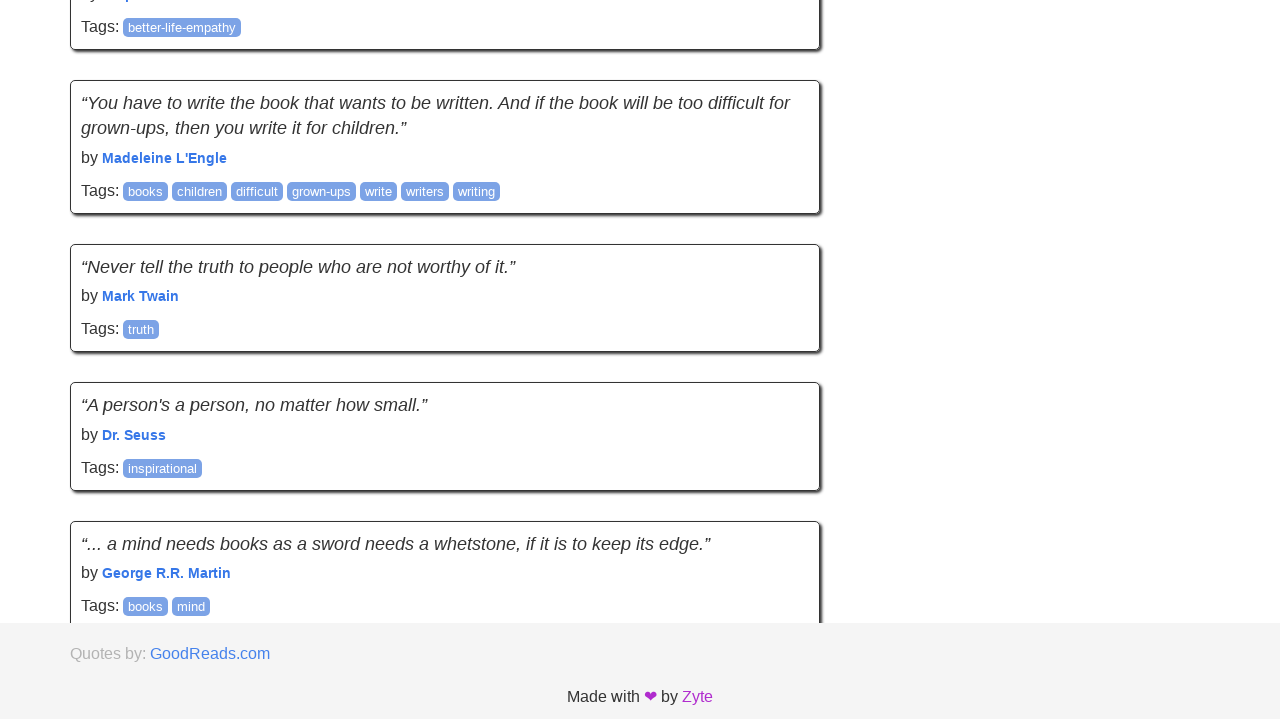

Scrolled to bottom of page (iteration 18/20)
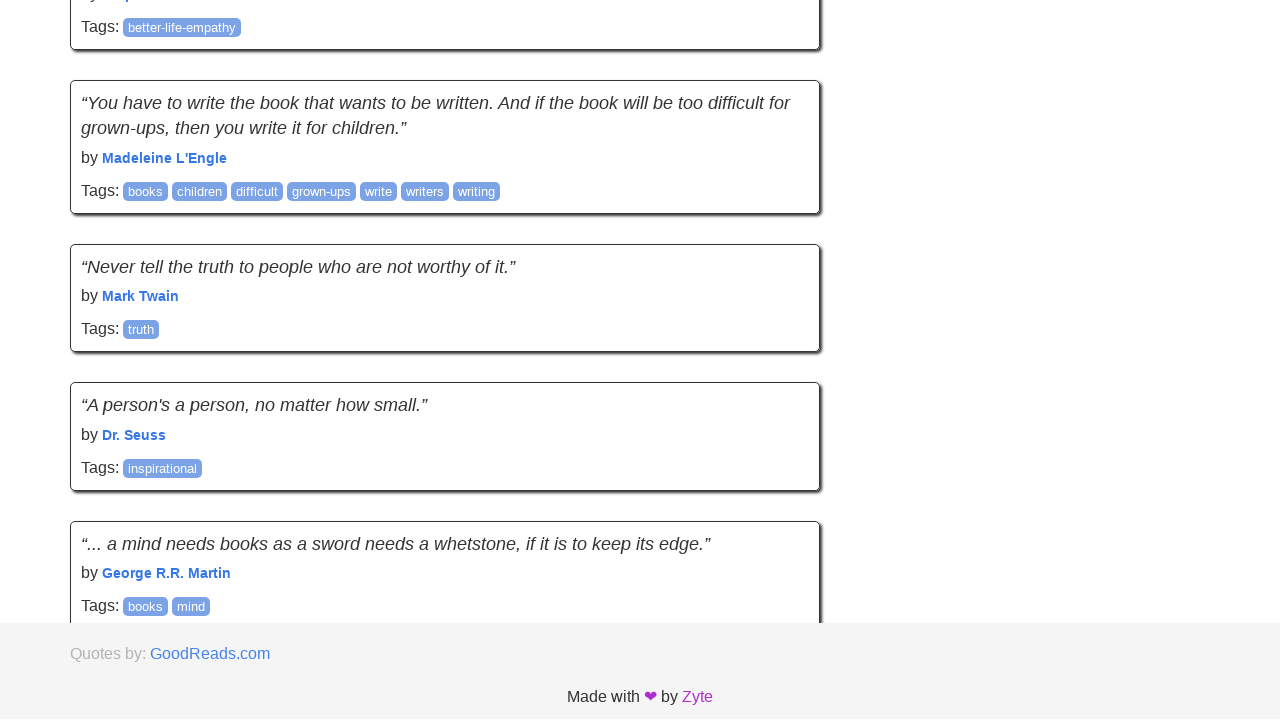

Waited 500ms for new content to load (iteration 18/20)
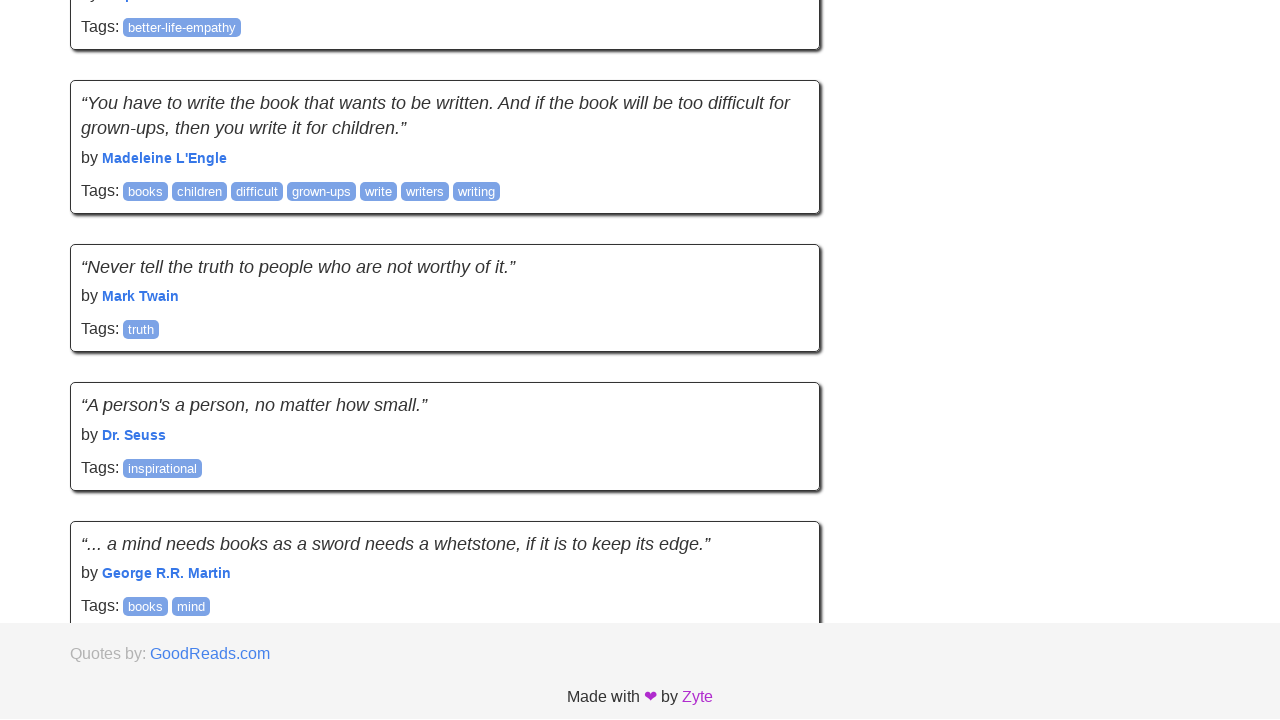

Scrolled to bottom of page (iteration 19/20)
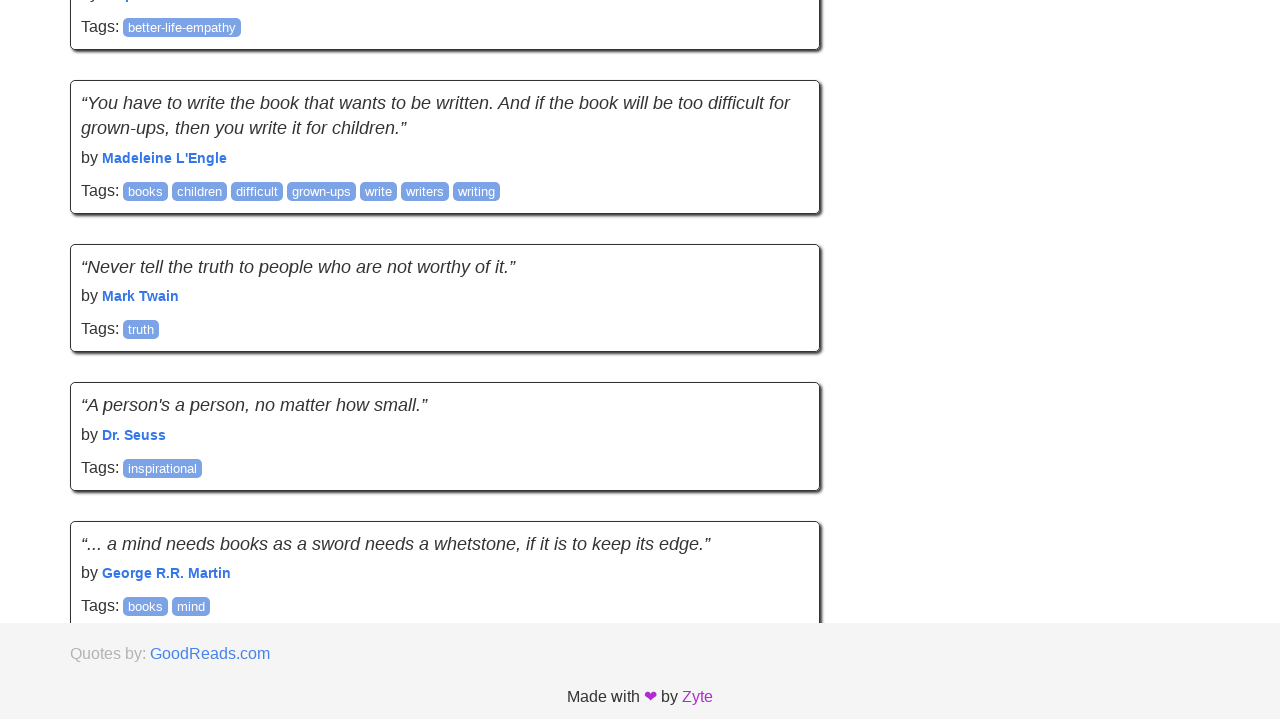

Waited 500ms for new content to load (iteration 19/20)
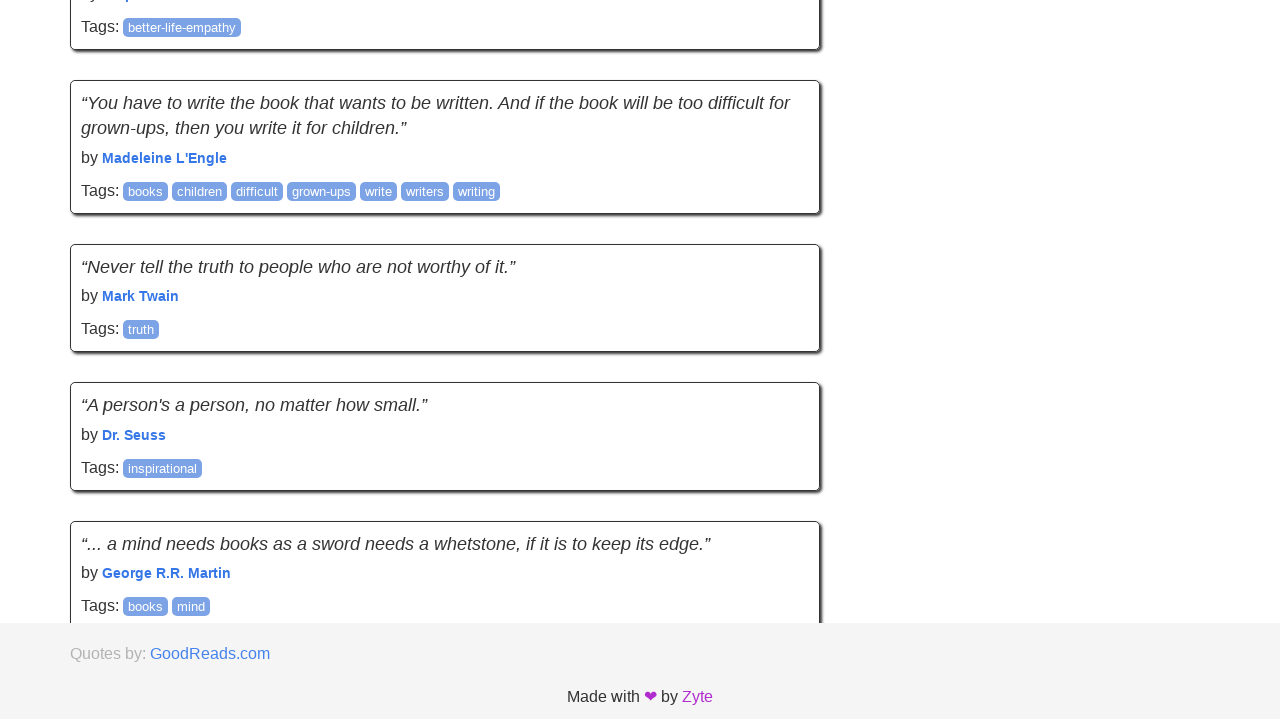

Scrolled to bottom of page (iteration 20/20)
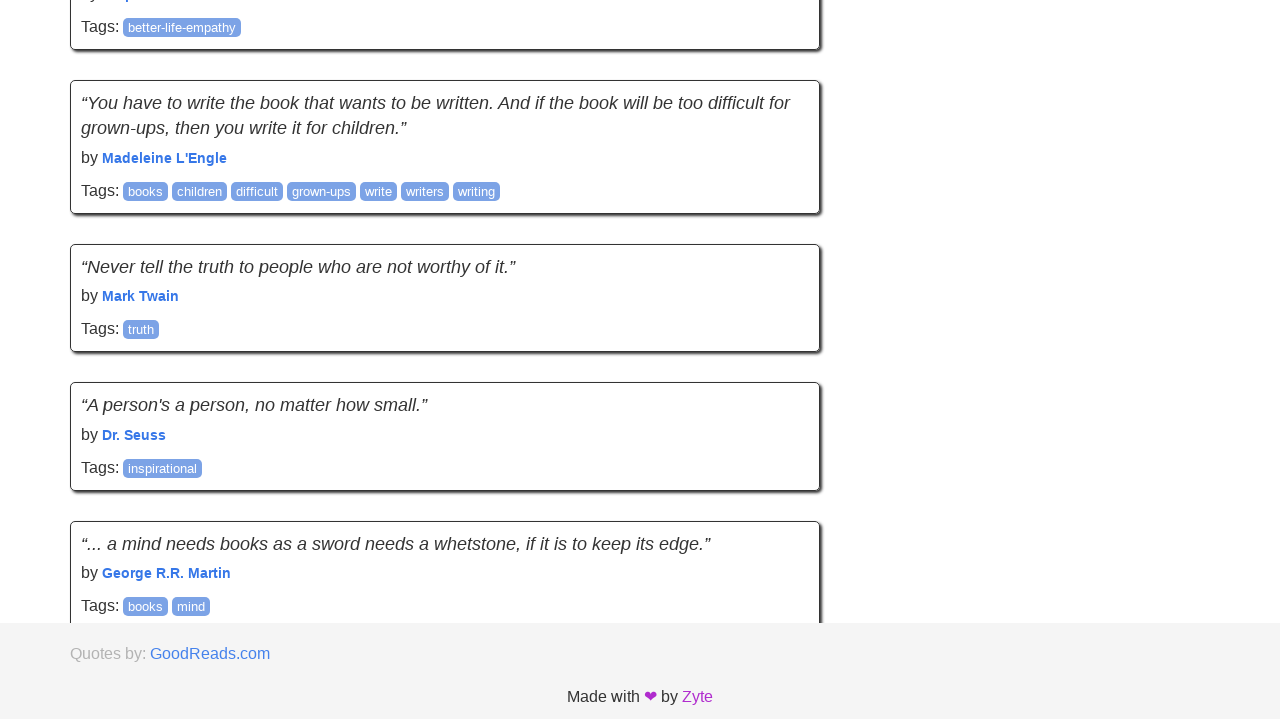

Waited 500ms for new content to load (iteration 20/20)
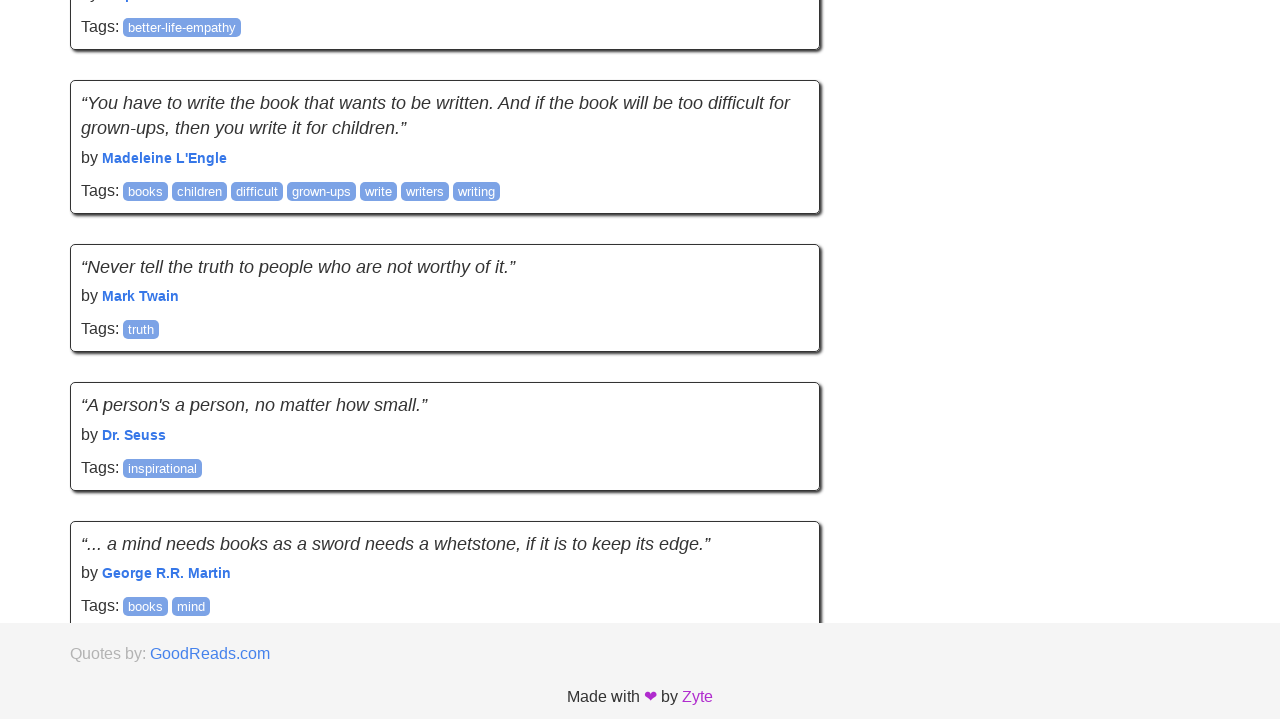

Quote text elements are visible after infinite scrolling
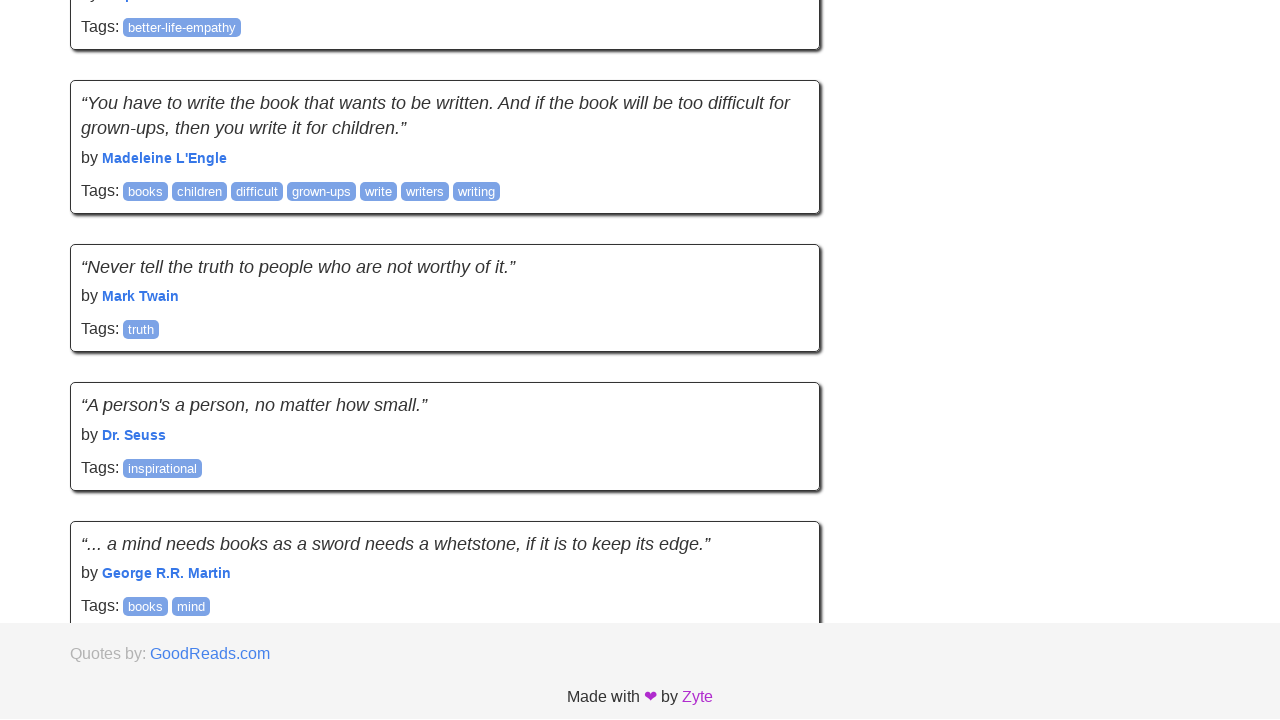

Quote author elements are visible after infinite scrolling
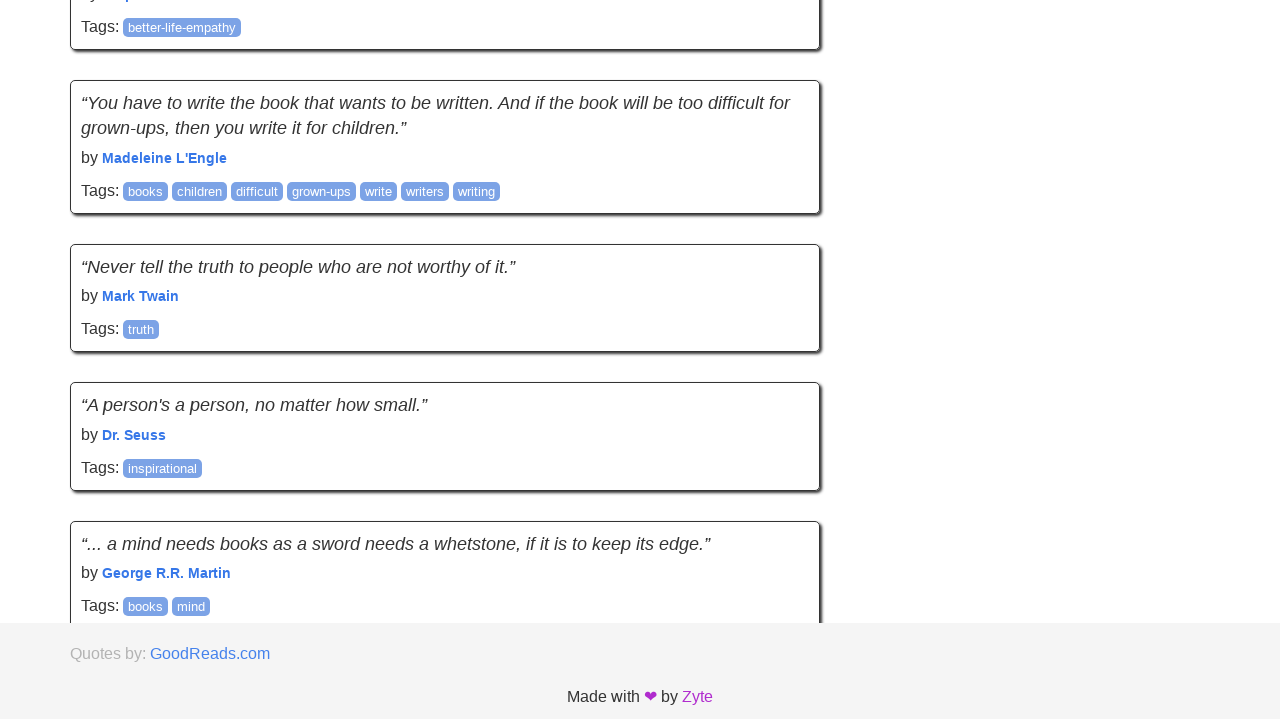

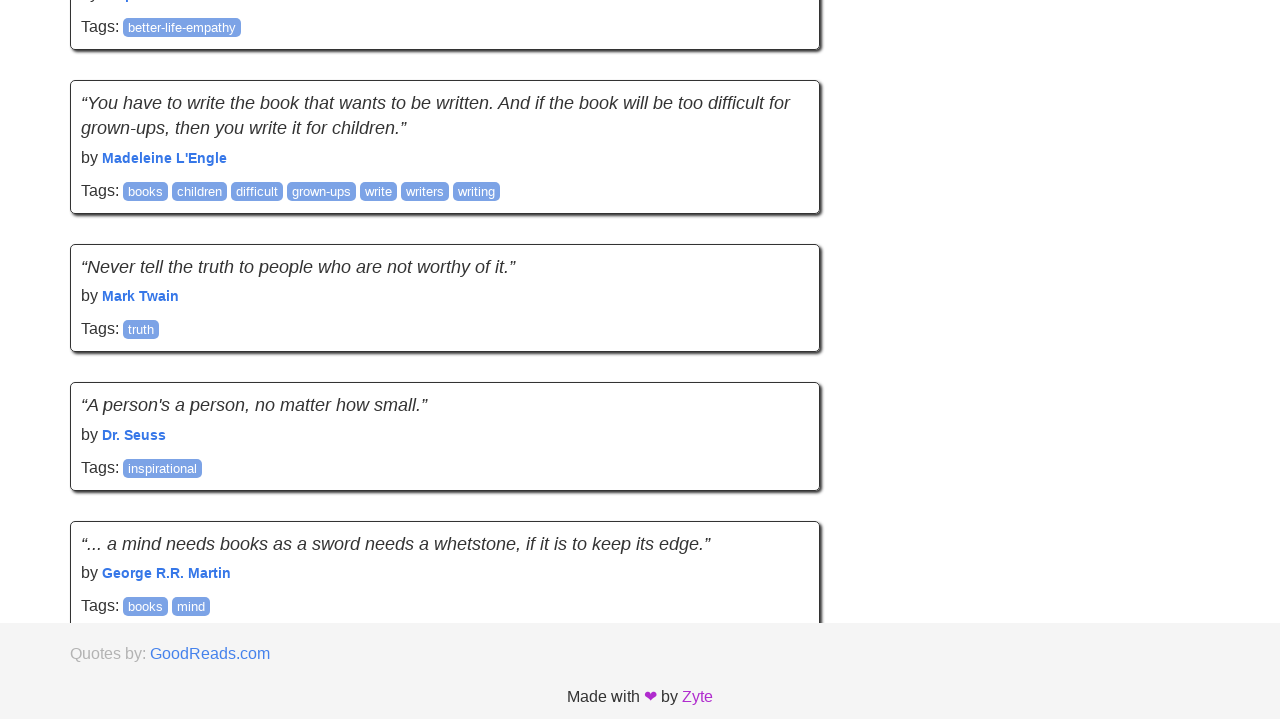